Tests infinite scroll functionality on a Chinese news/fact-checking website by scrolling to the bottom of the page multiple times to trigger lazy loading of additional content.

Starting URL: http://piyao.sina.cn/

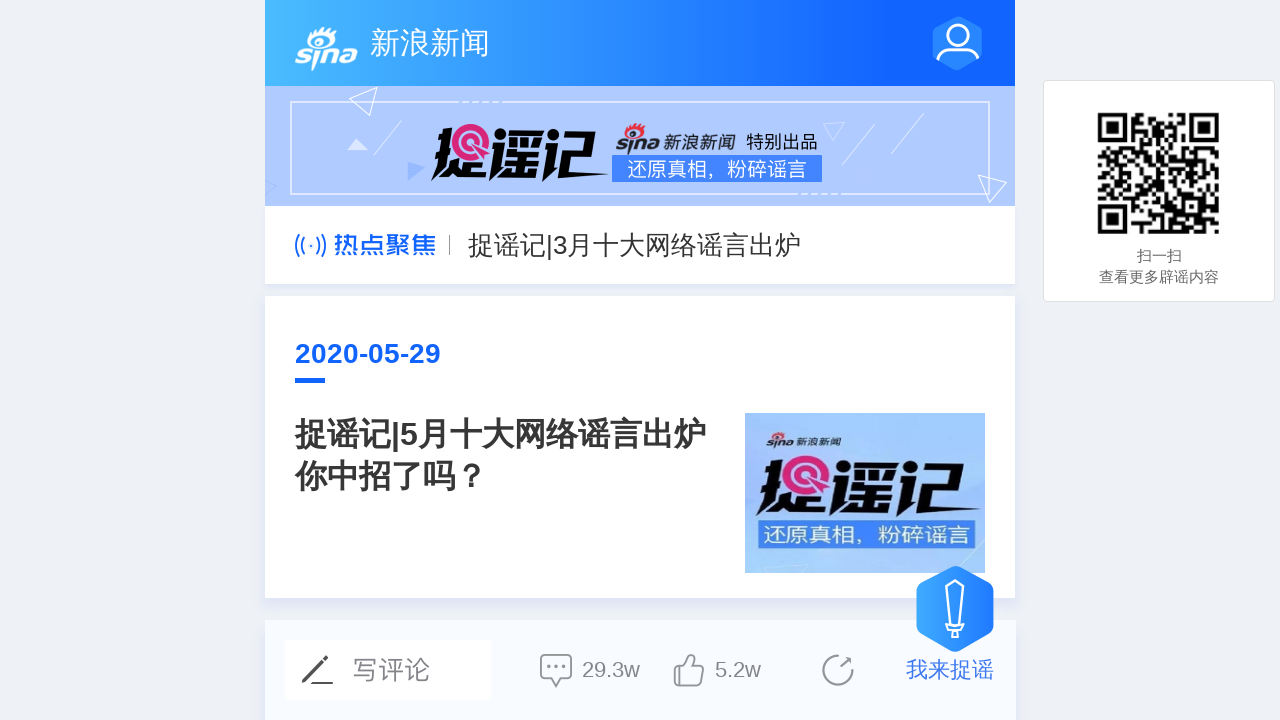

Waited 3 seconds for initial page content to load
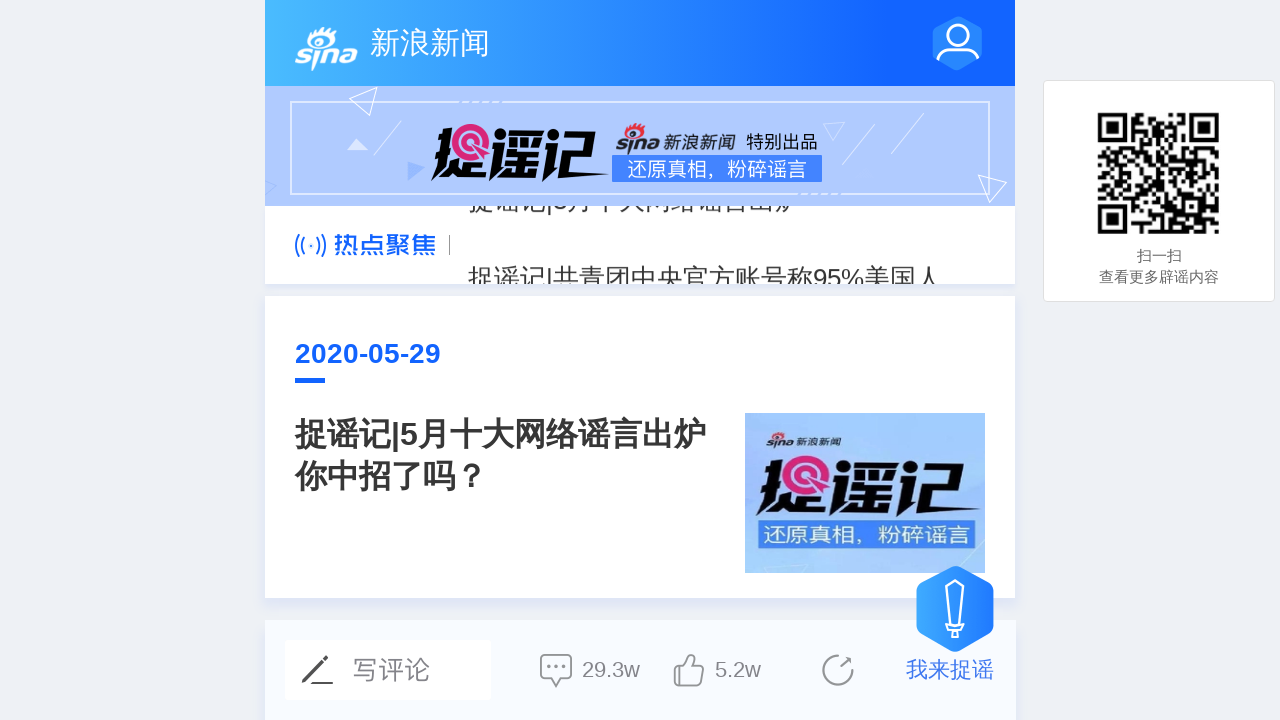

Scrolled to bottom of page (iteration 1/26)
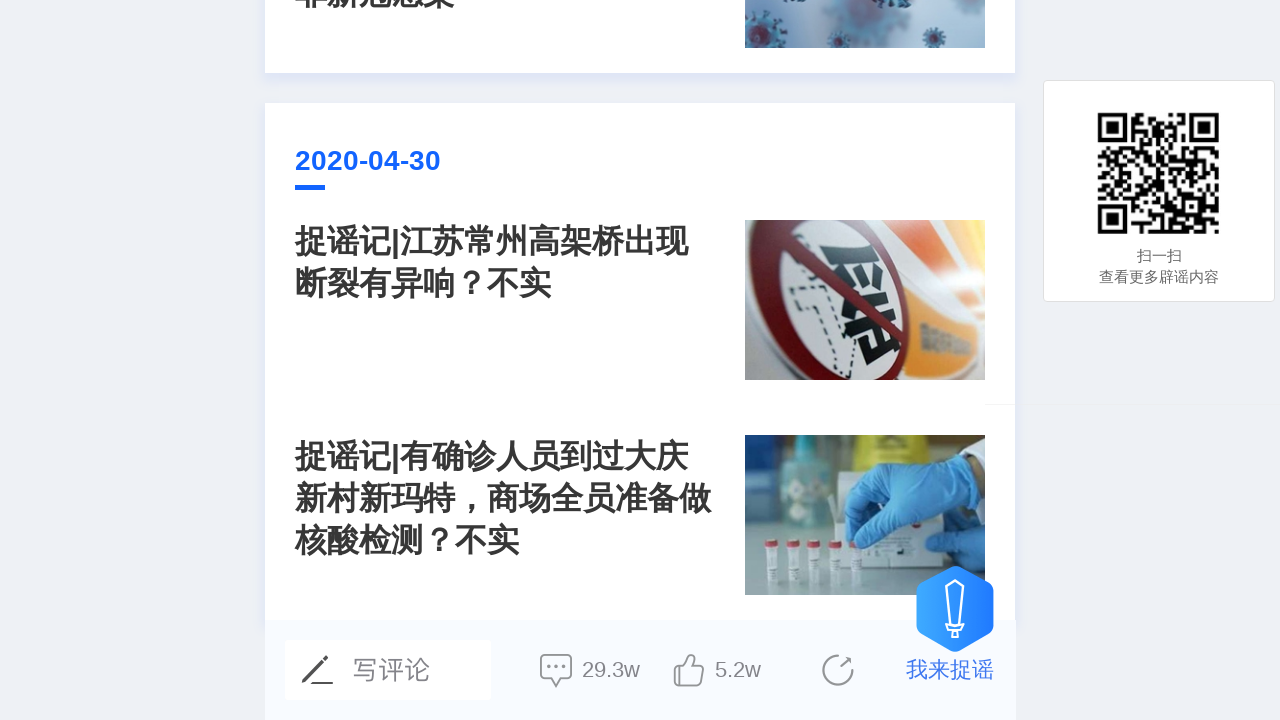

Waited 3 seconds for lazy-loaded content to load (iteration 1/26)
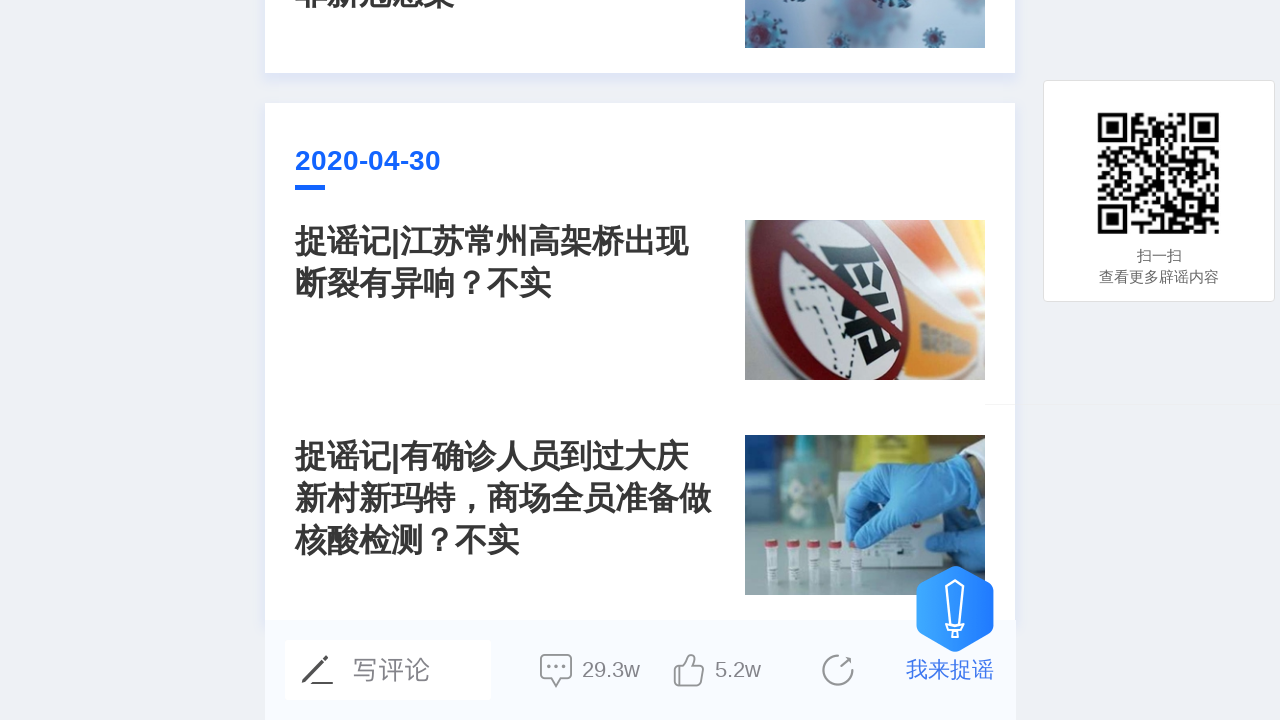

Scrolled to bottom of page (iteration 2/26)
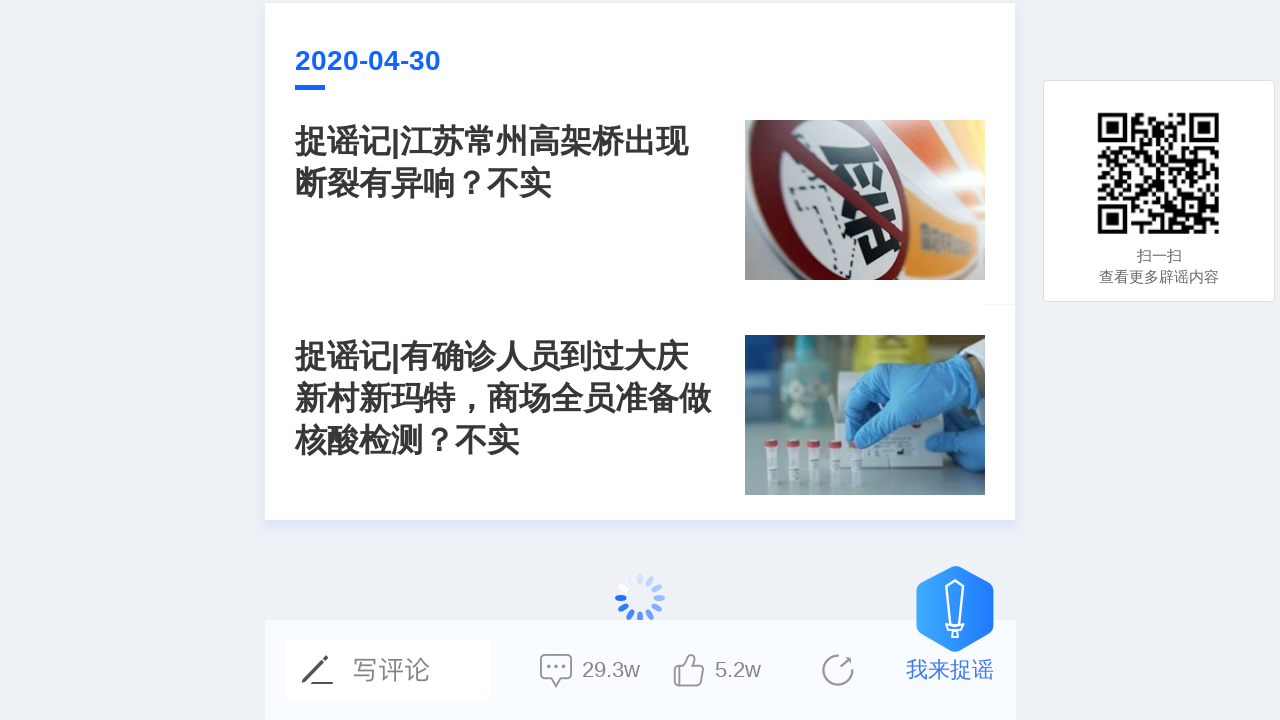

Waited 3 seconds for lazy-loaded content to load (iteration 2/26)
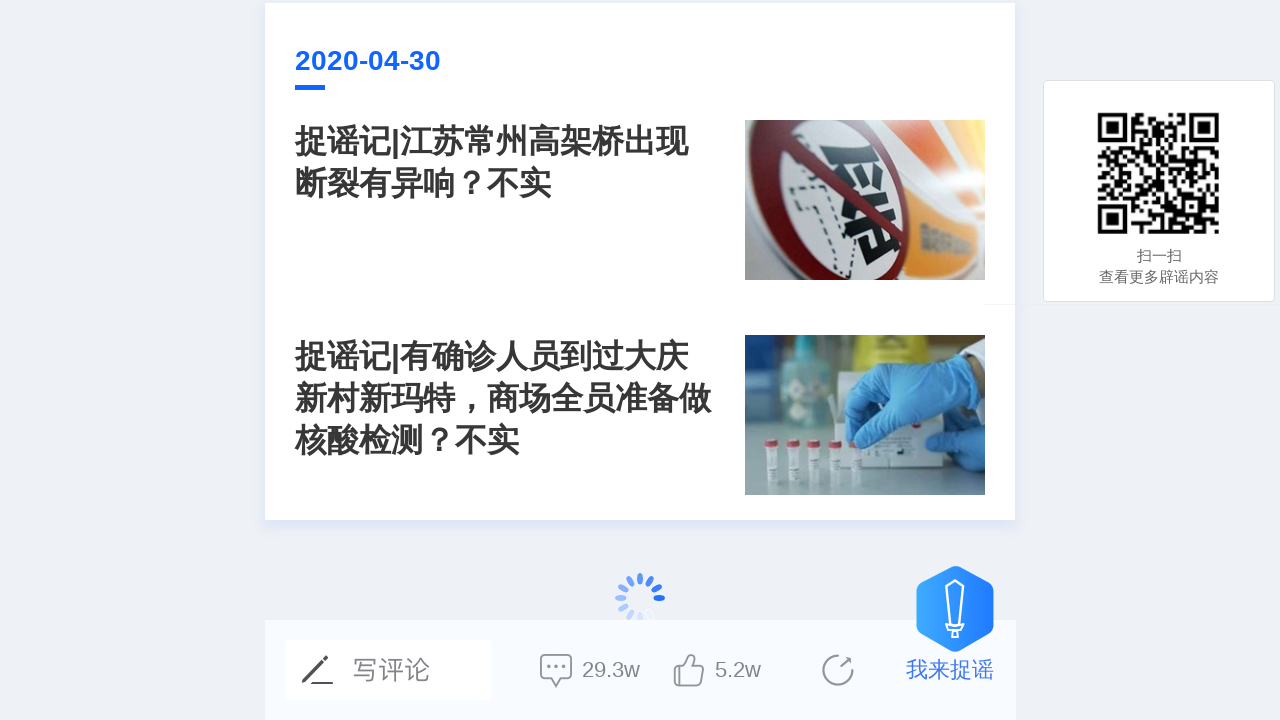

Scrolled to bottom of page (iteration 3/26)
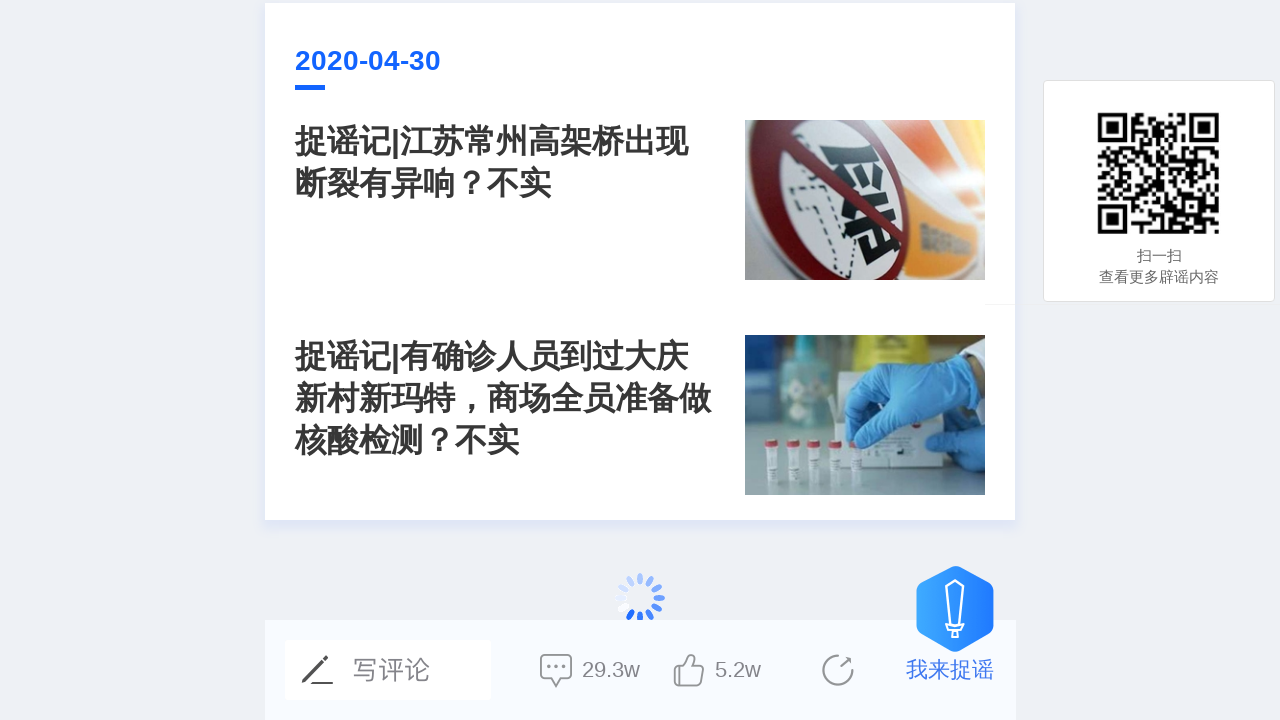

Waited 3 seconds for lazy-loaded content to load (iteration 3/26)
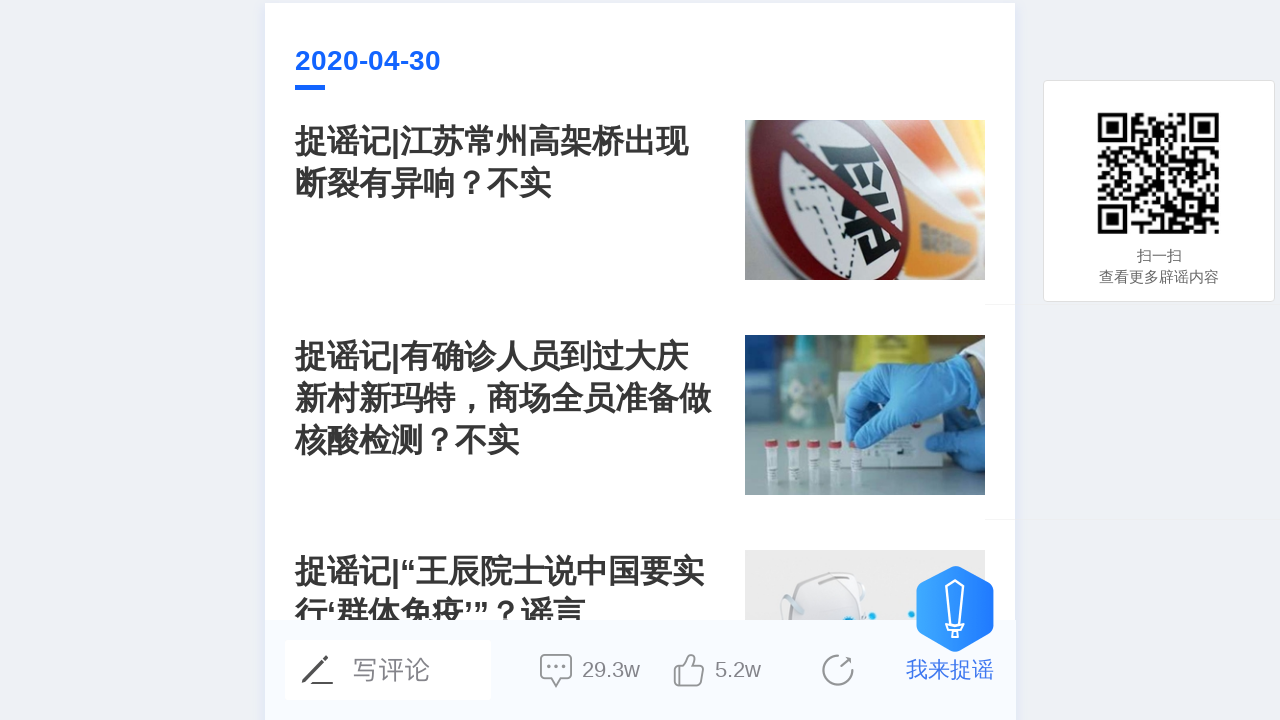

Scrolled to bottom of page (iteration 4/26)
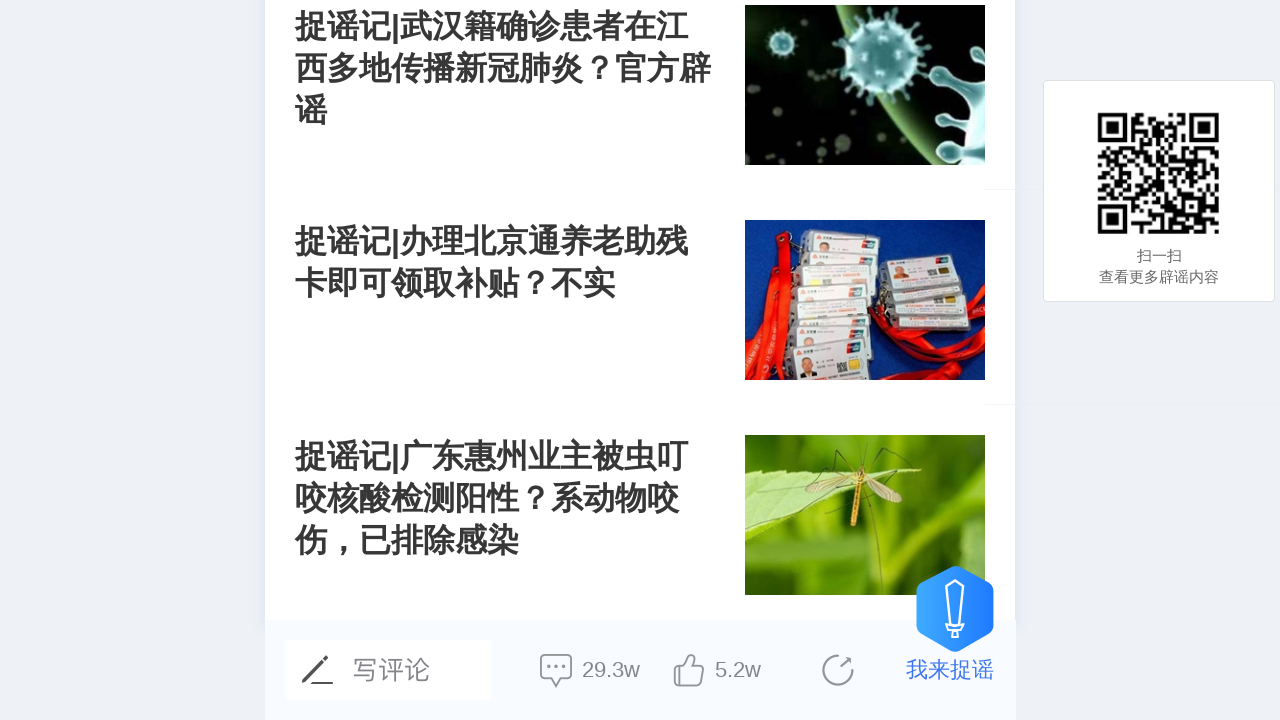

Waited 3 seconds for lazy-loaded content to load (iteration 4/26)
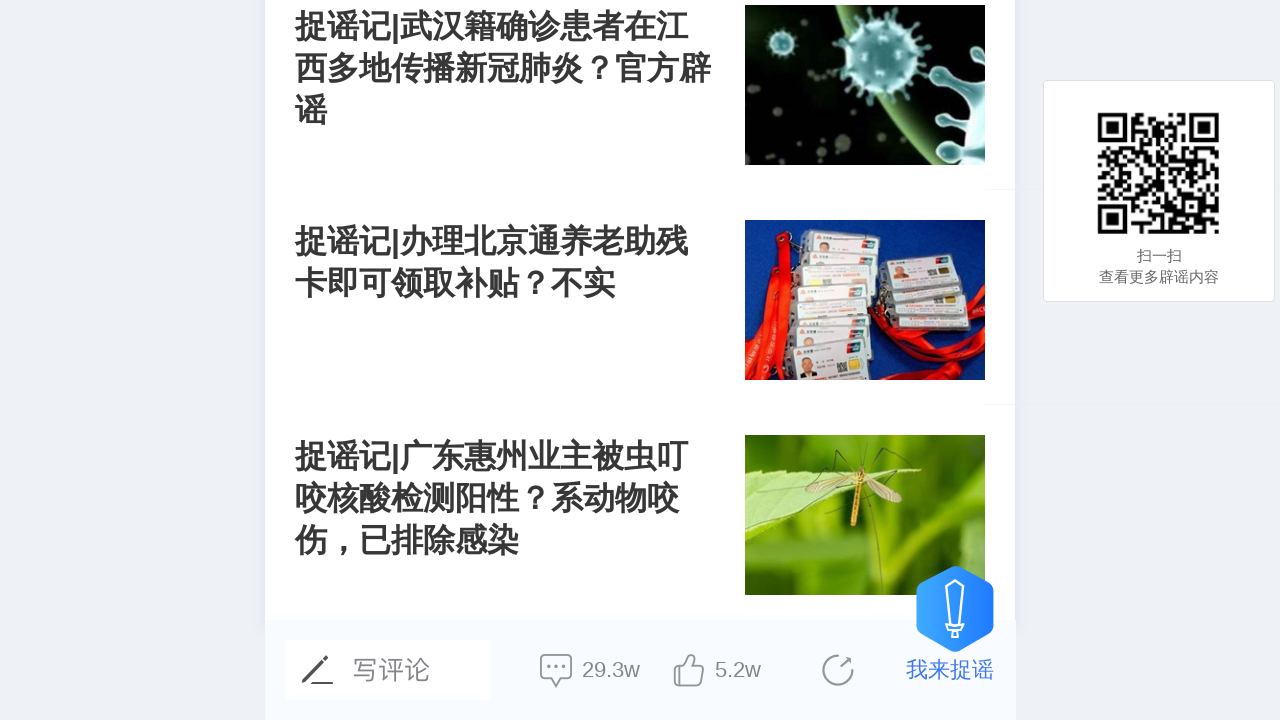

Scrolled to bottom of page (iteration 5/26)
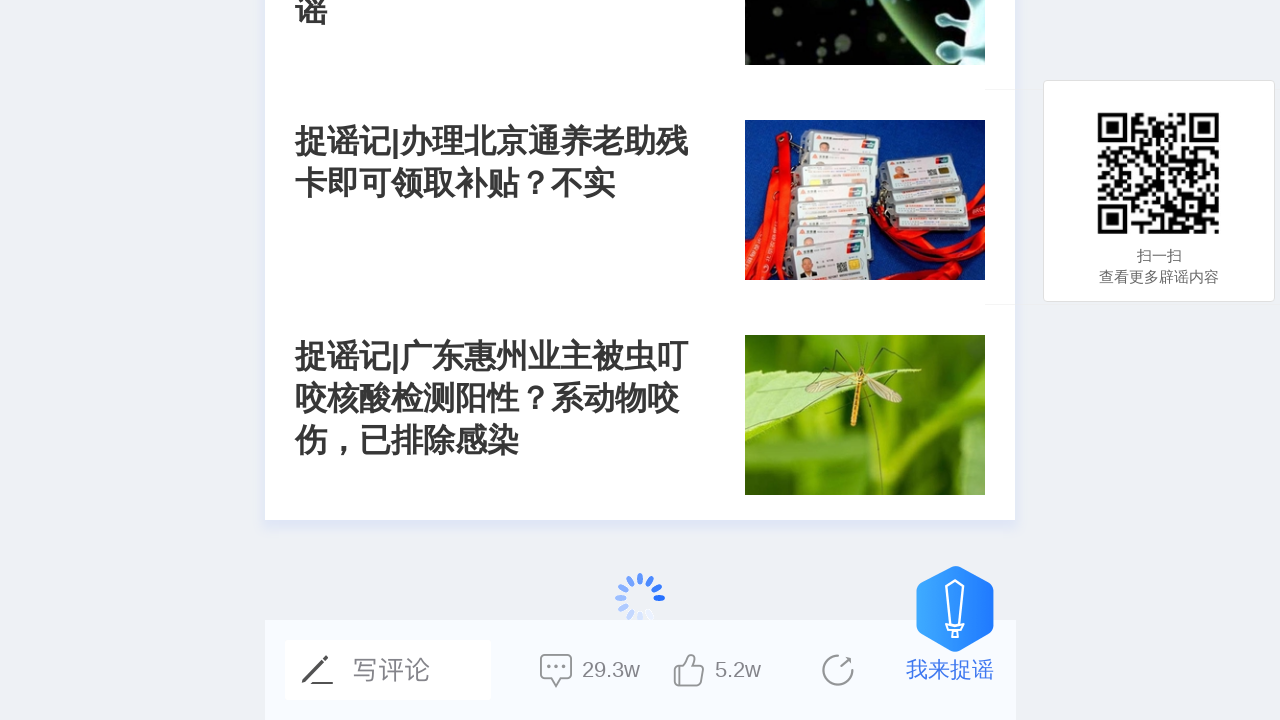

Waited 3 seconds for lazy-loaded content to load (iteration 5/26)
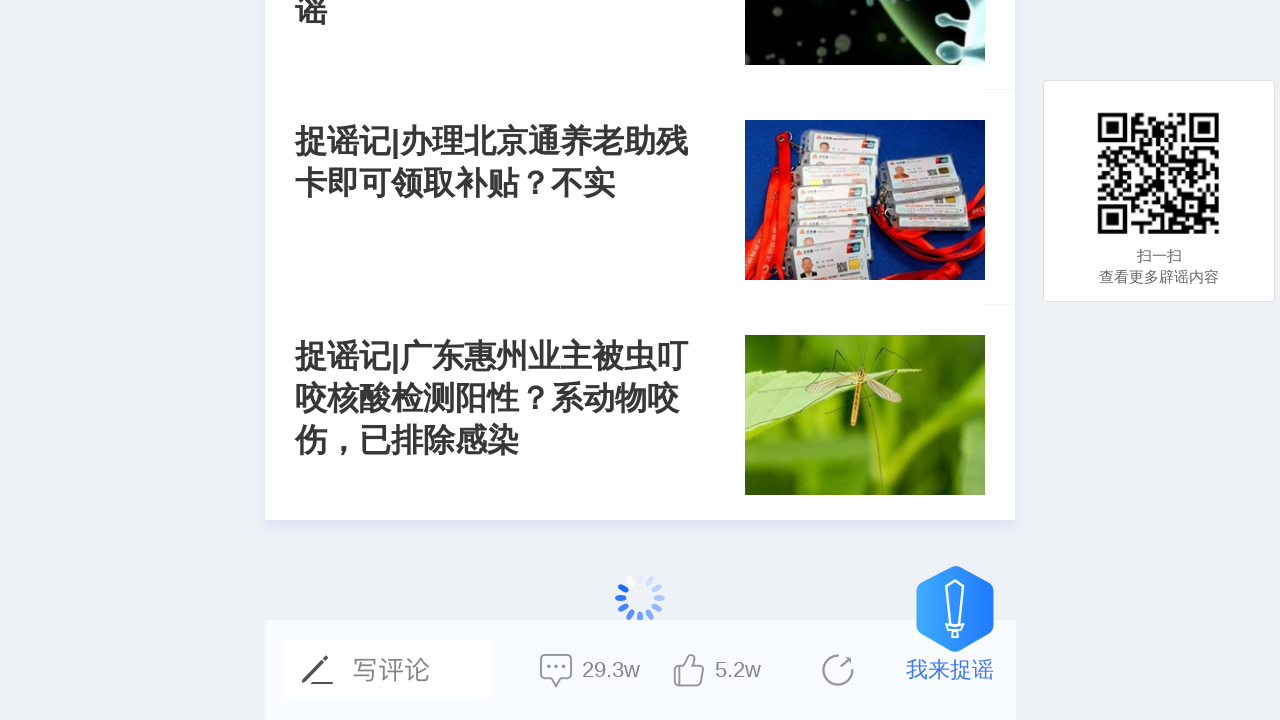

Scrolled to bottom of page (iteration 6/26)
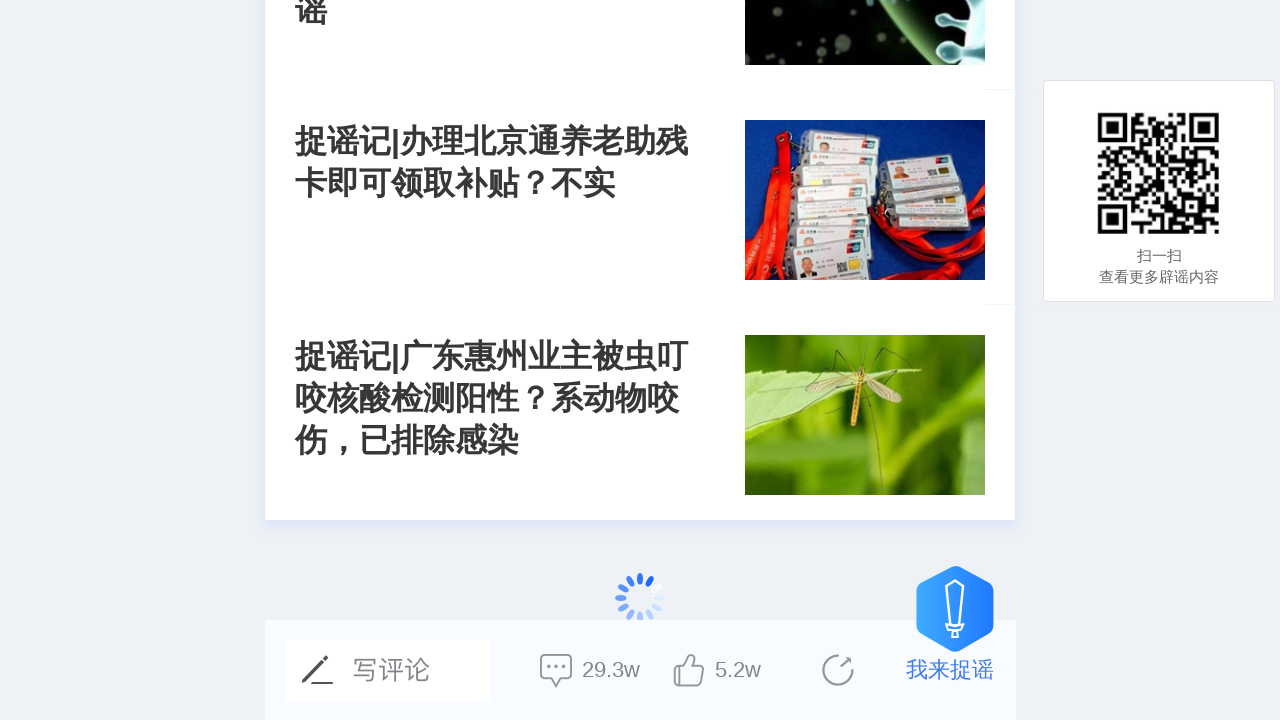

Waited 3 seconds for lazy-loaded content to load (iteration 6/26)
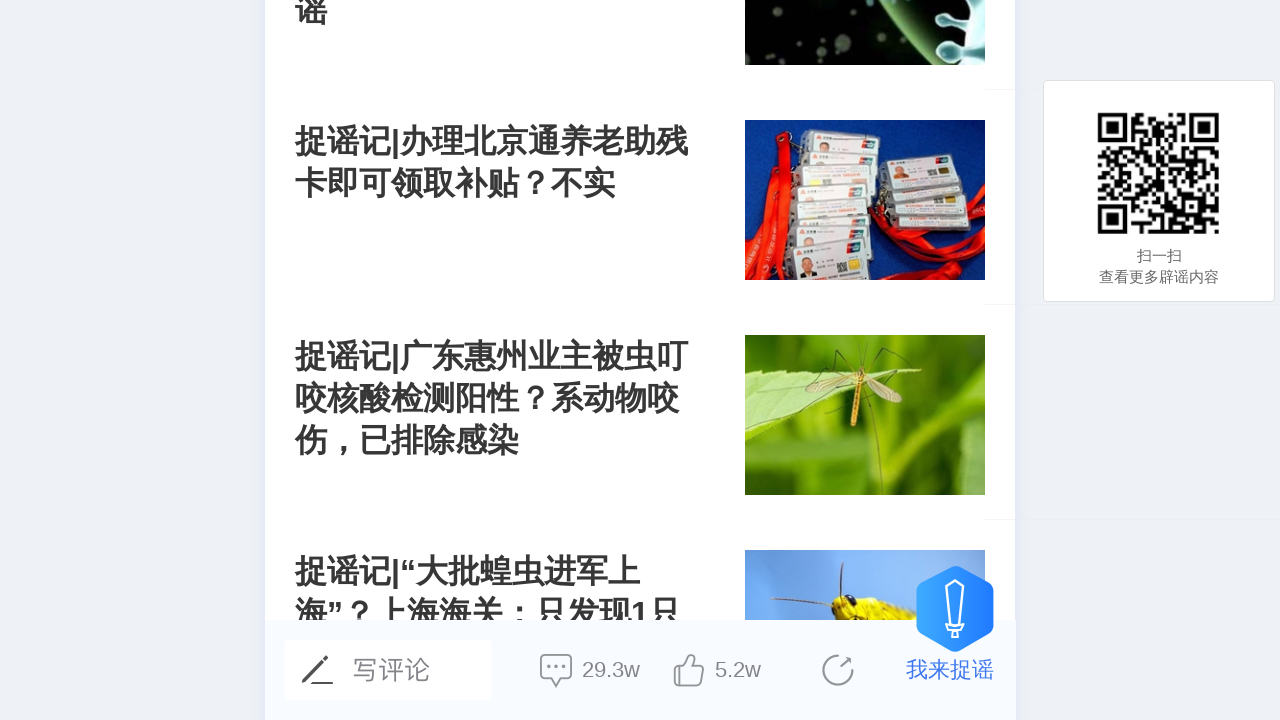

Scrolled to bottom of page (iteration 7/26)
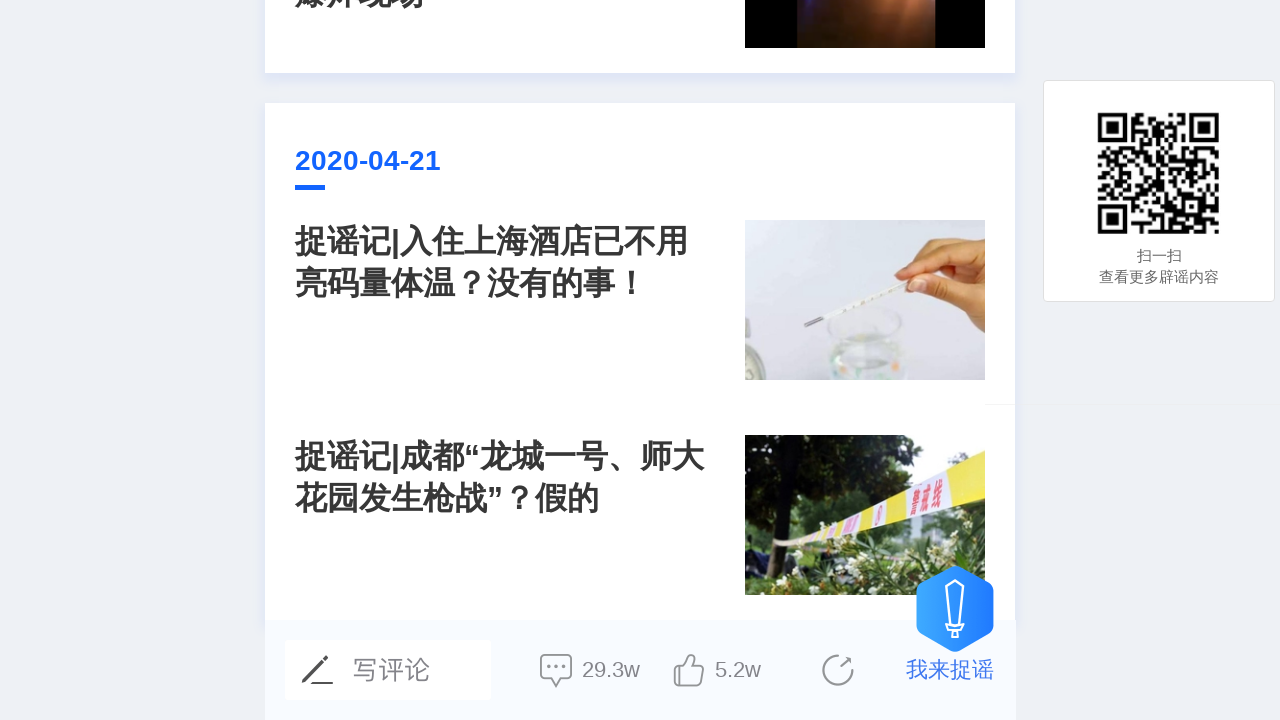

Waited 3 seconds for lazy-loaded content to load (iteration 7/26)
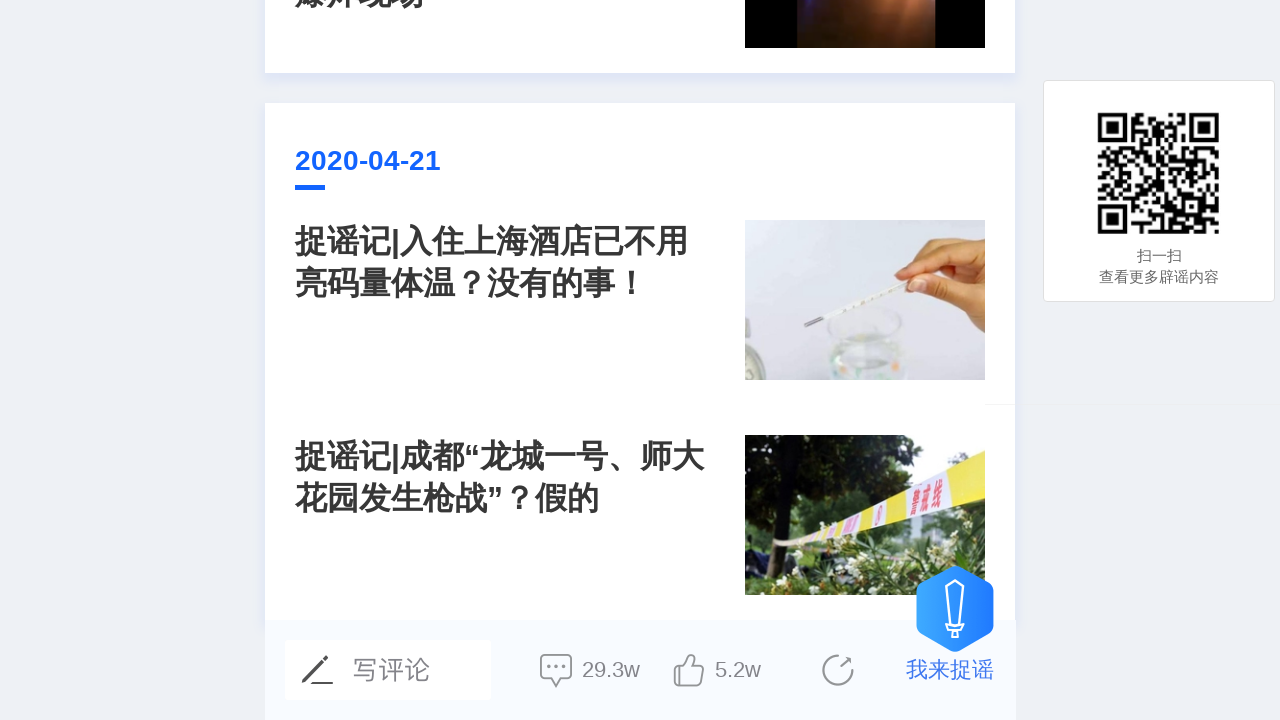

Scrolled to bottom of page (iteration 8/26)
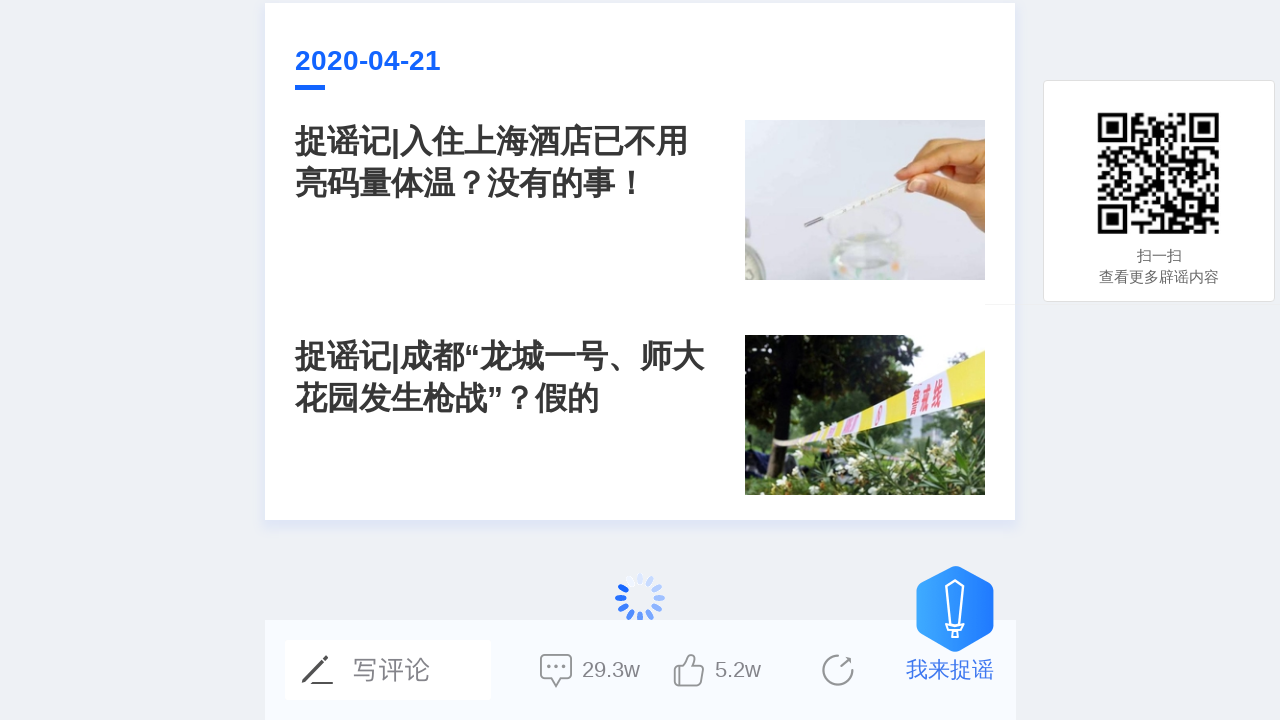

Waited 3 seconds for lazy-loaded content to load (iteration 8/26)
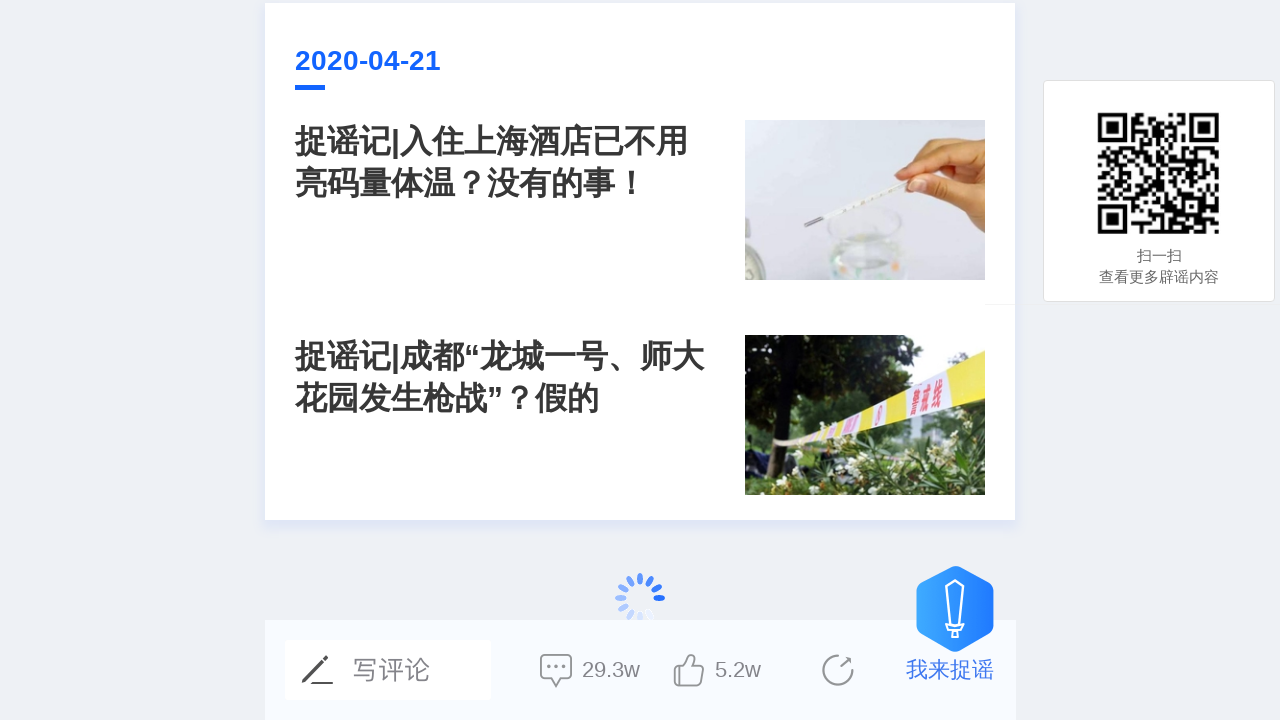

Scrolled to bottom of page (iteration 9/26)
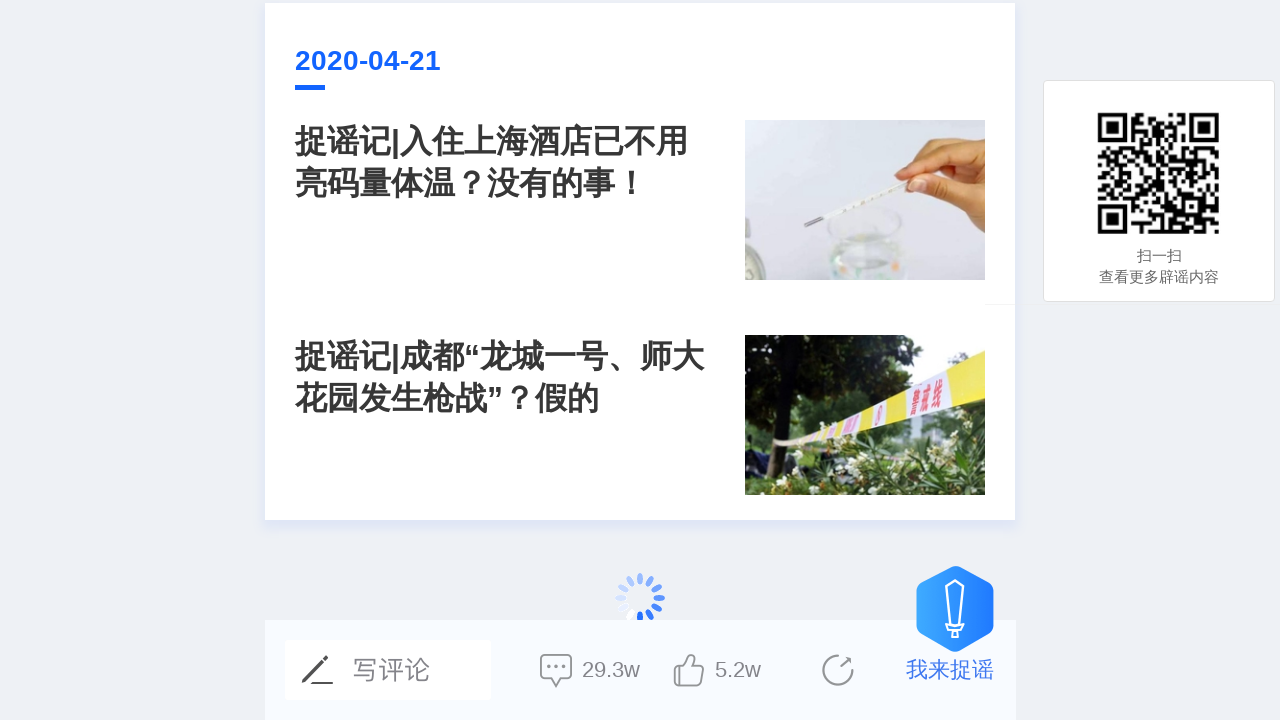

Waited 3 seconds for lazy-loaded content to load (iteration 9/26)
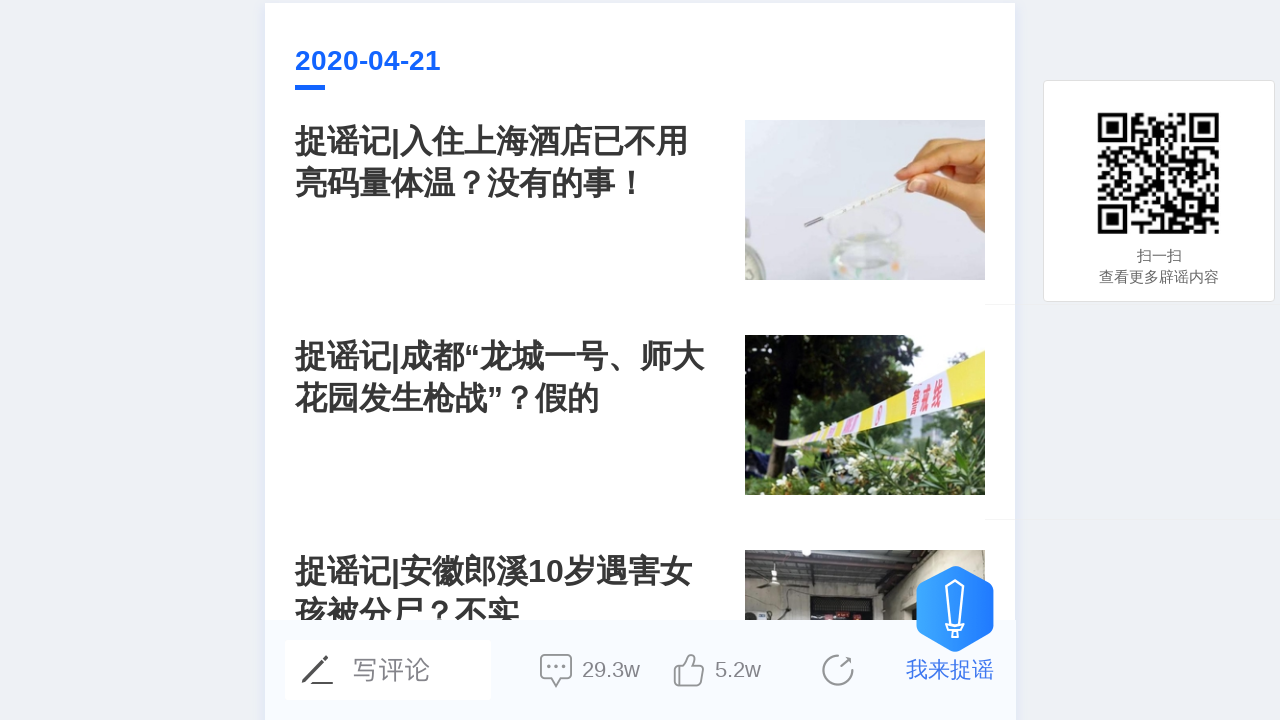

Scrolled to bottom of page (iteration 10/26)
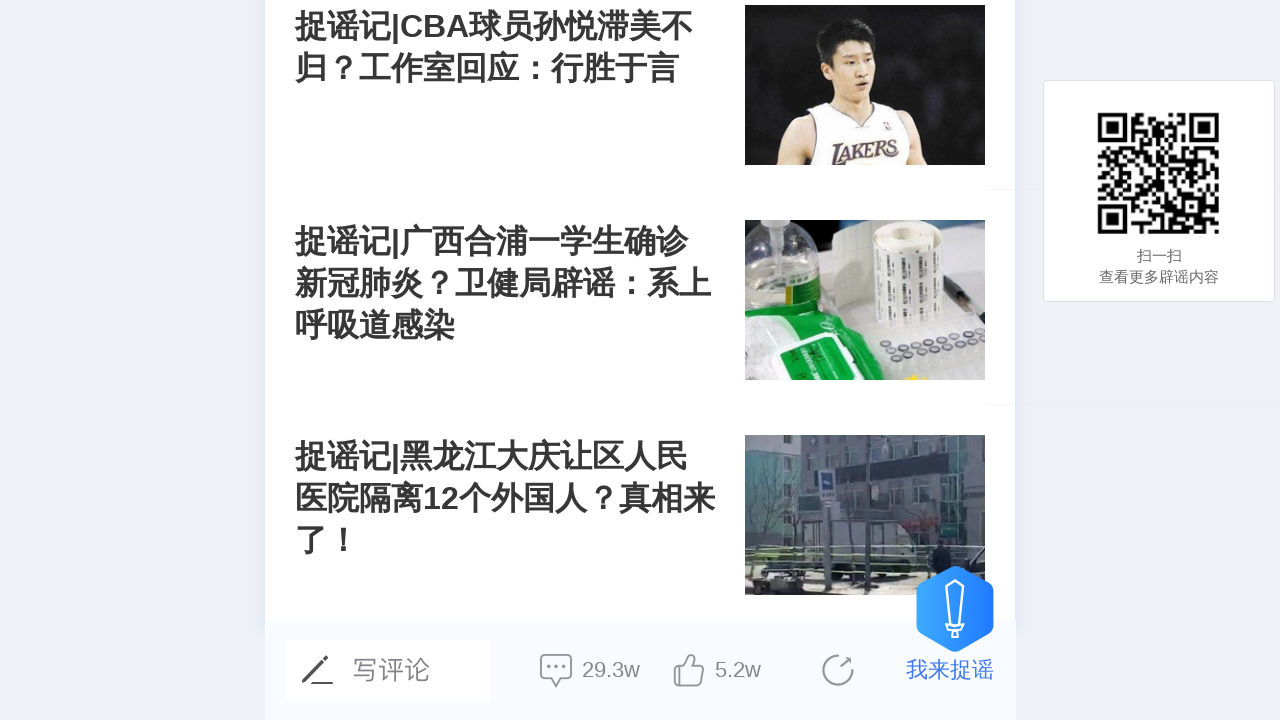

Waited 3 seconds for lazy-loaded content to load (iteration 10/26)
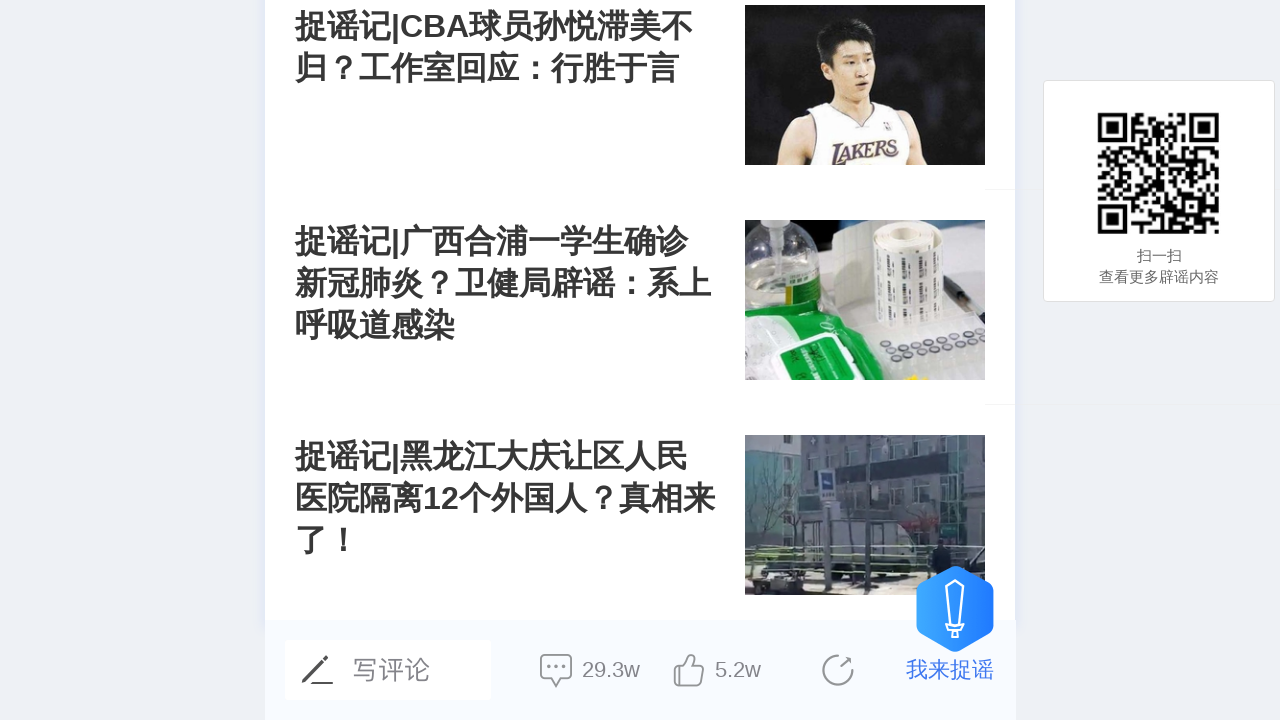

Scrolled to bottom of page (iteration 11/26)
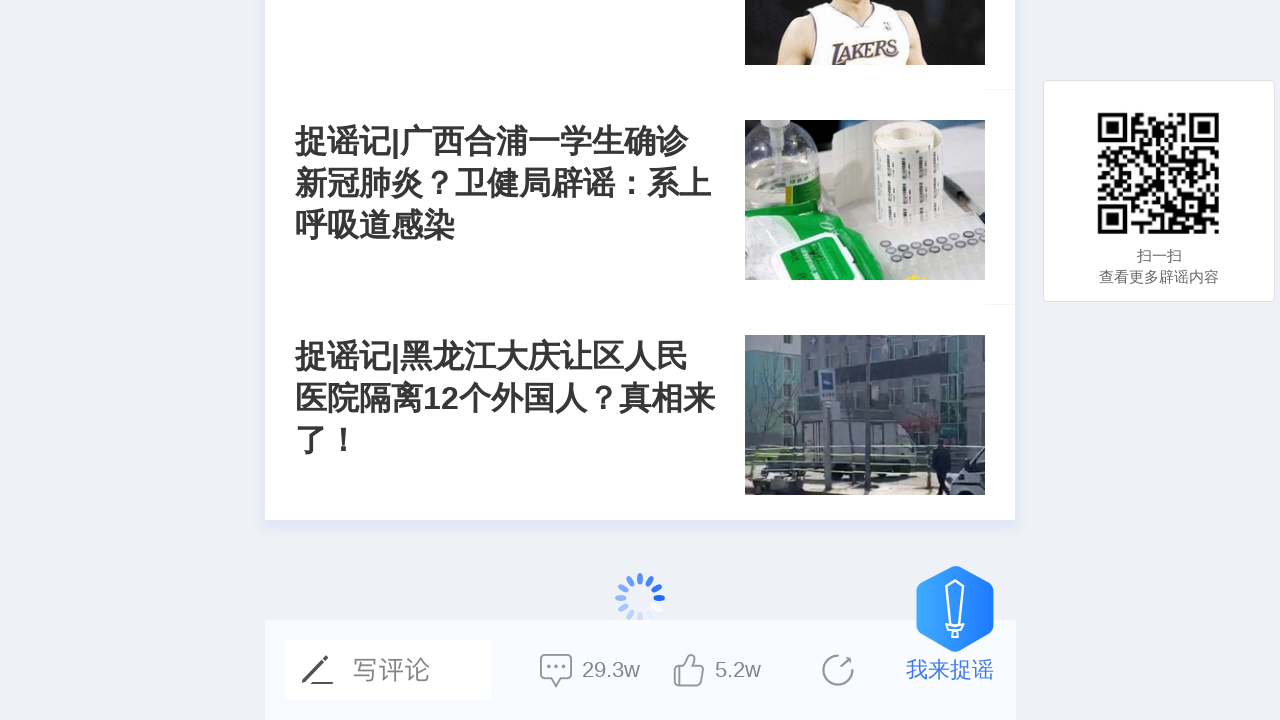

Waited 3 seconds for lazy-loaded content to load (iteration 11/26)
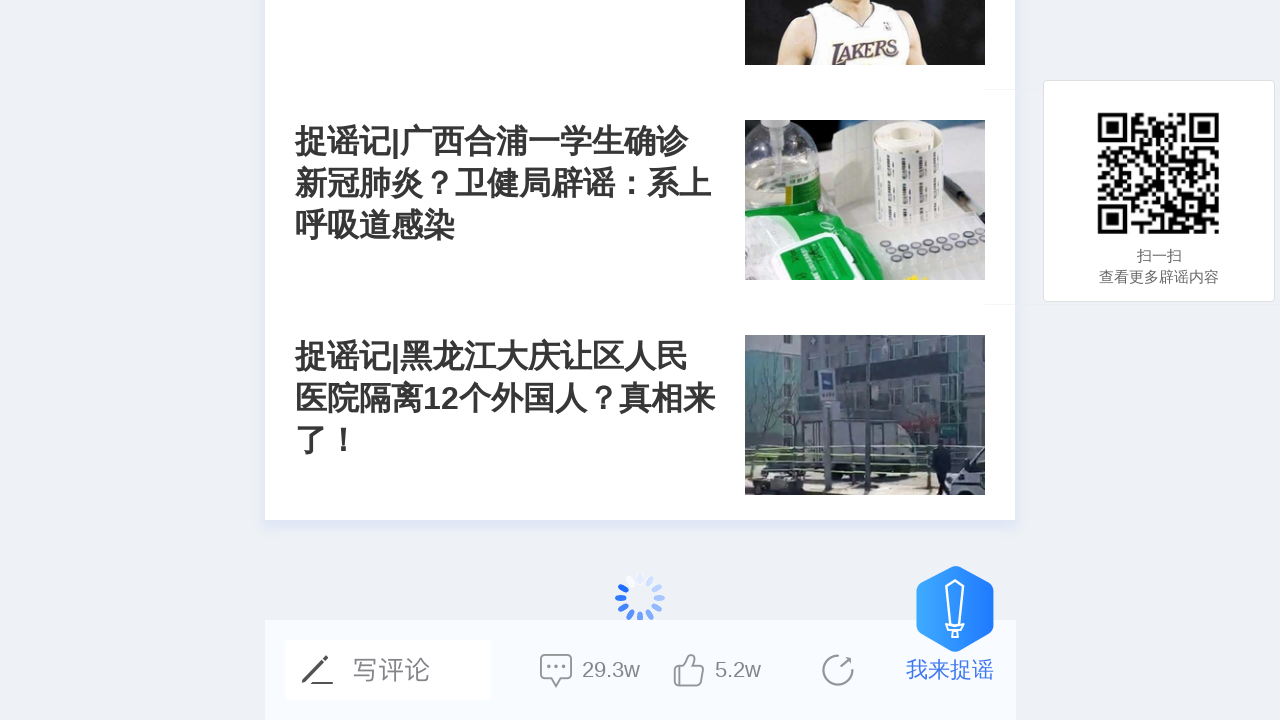

Scrolled to bottom of page (iteration 12/26)
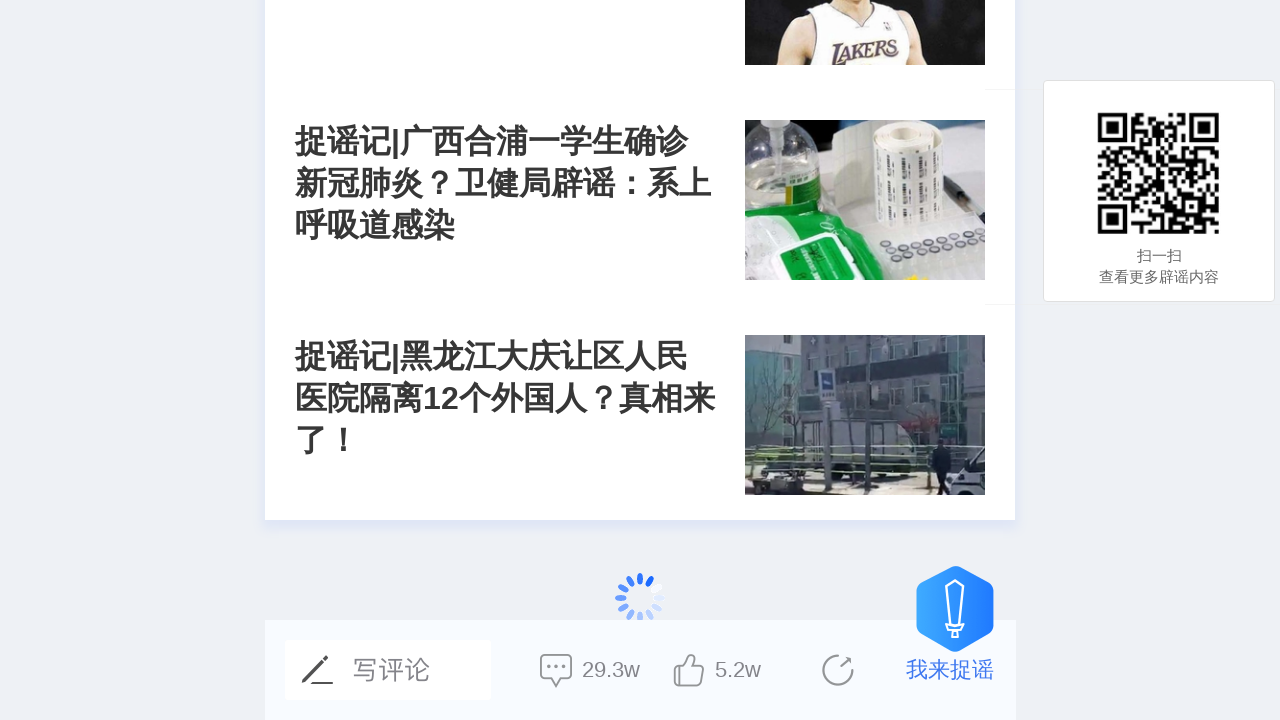

Waited 3 seconds for lazy-loaded content to load (iteration 12/26)
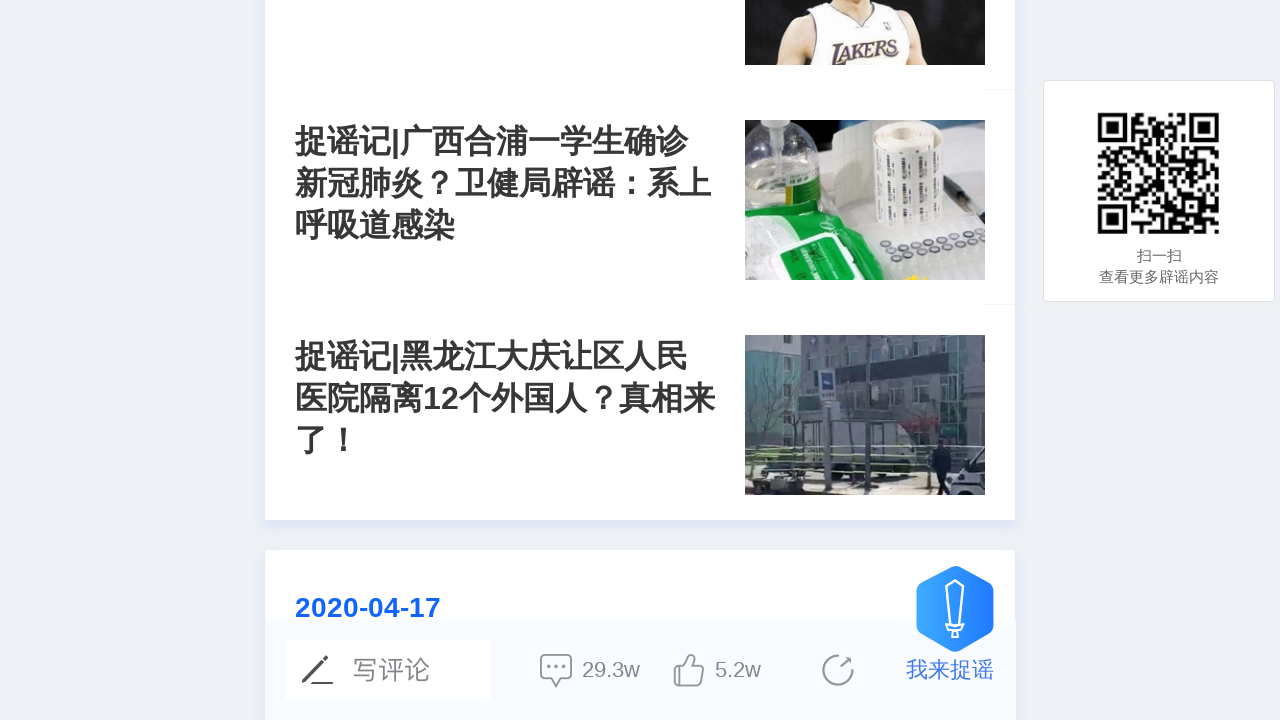

Scrolled to bottom of page (iteration 13/26)
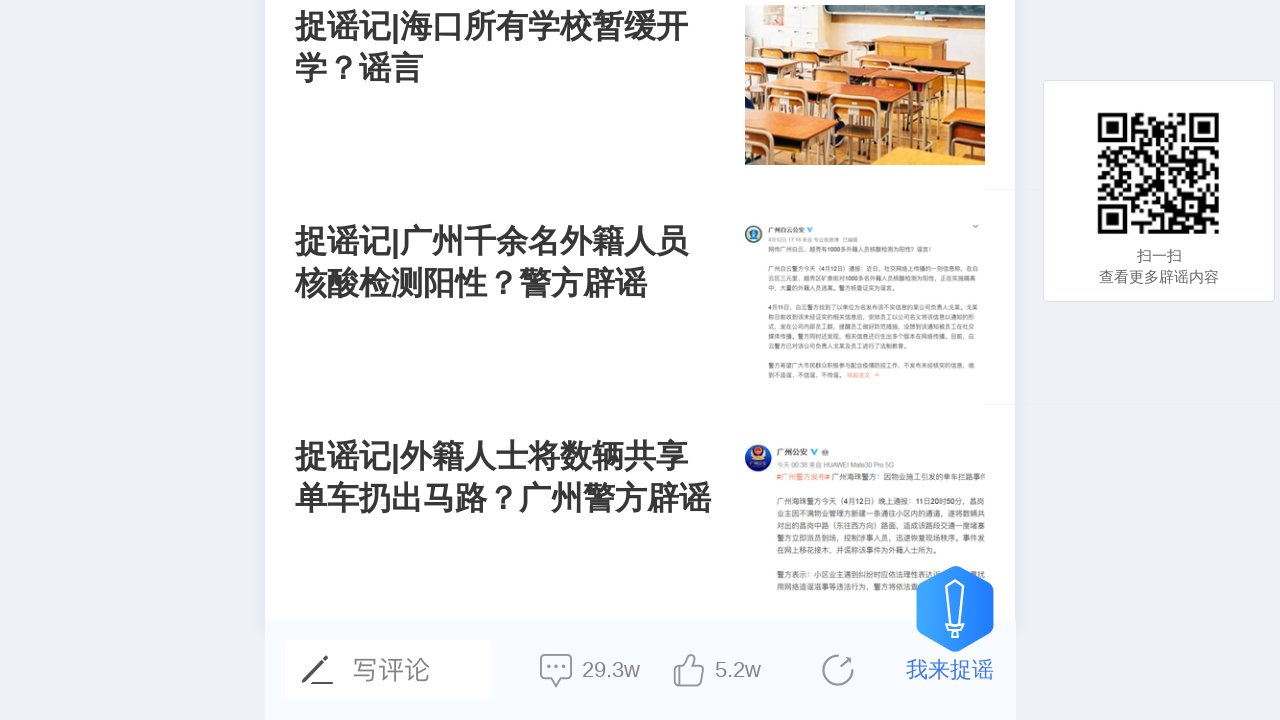

Waited 3 seconds for lazy-loaded content to load (iteration 13/26)
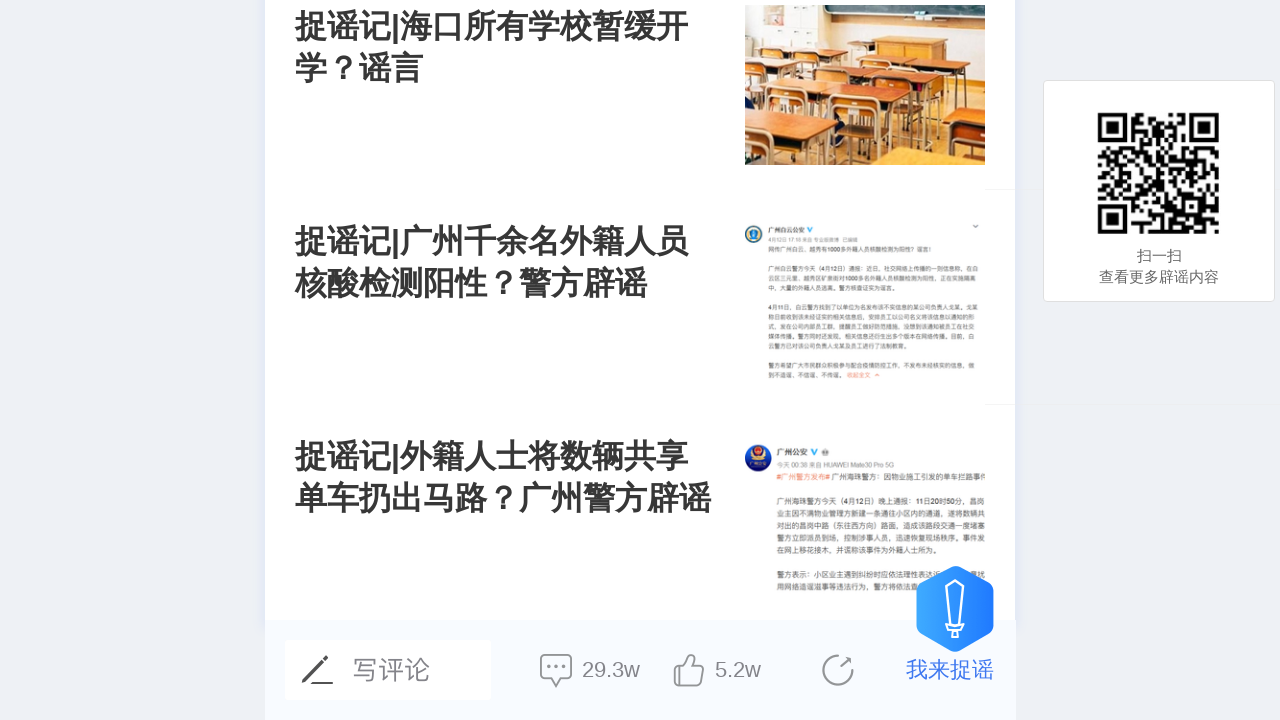

Scrolled to bottom of page (iteration 14/26)
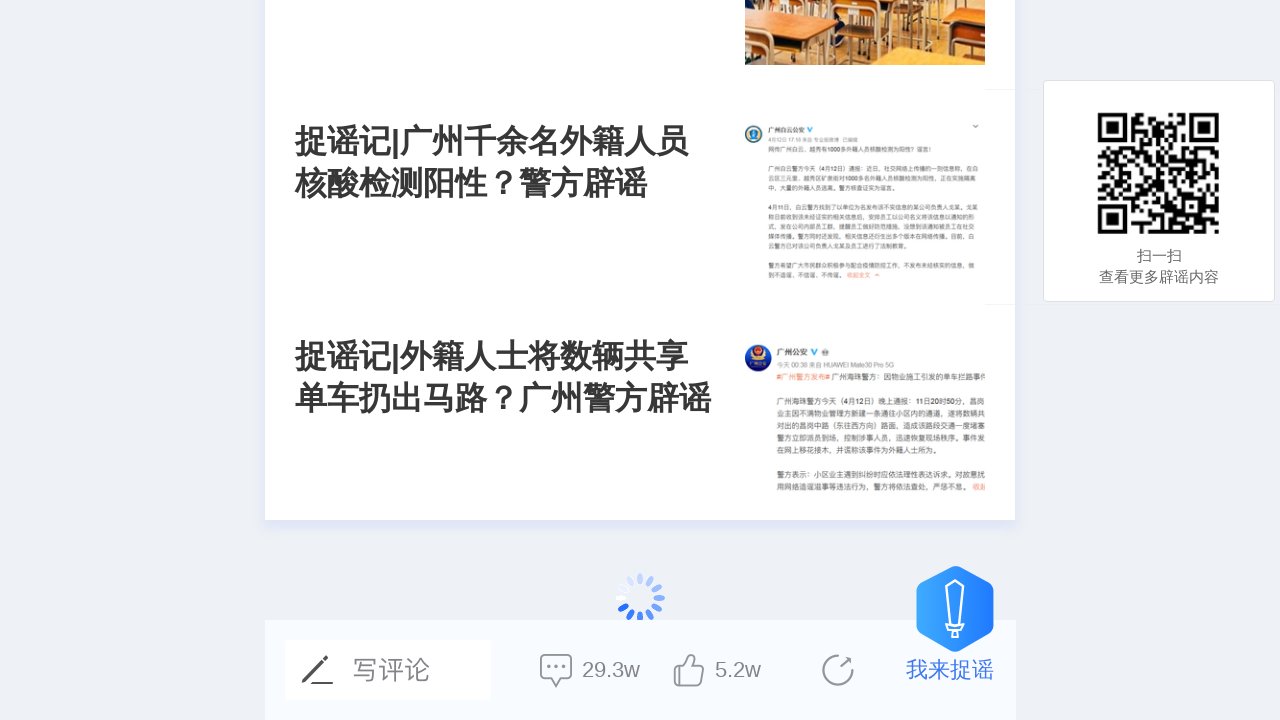

Waited 3 seconds for lazy-loaded content to load (iteration 14/26)
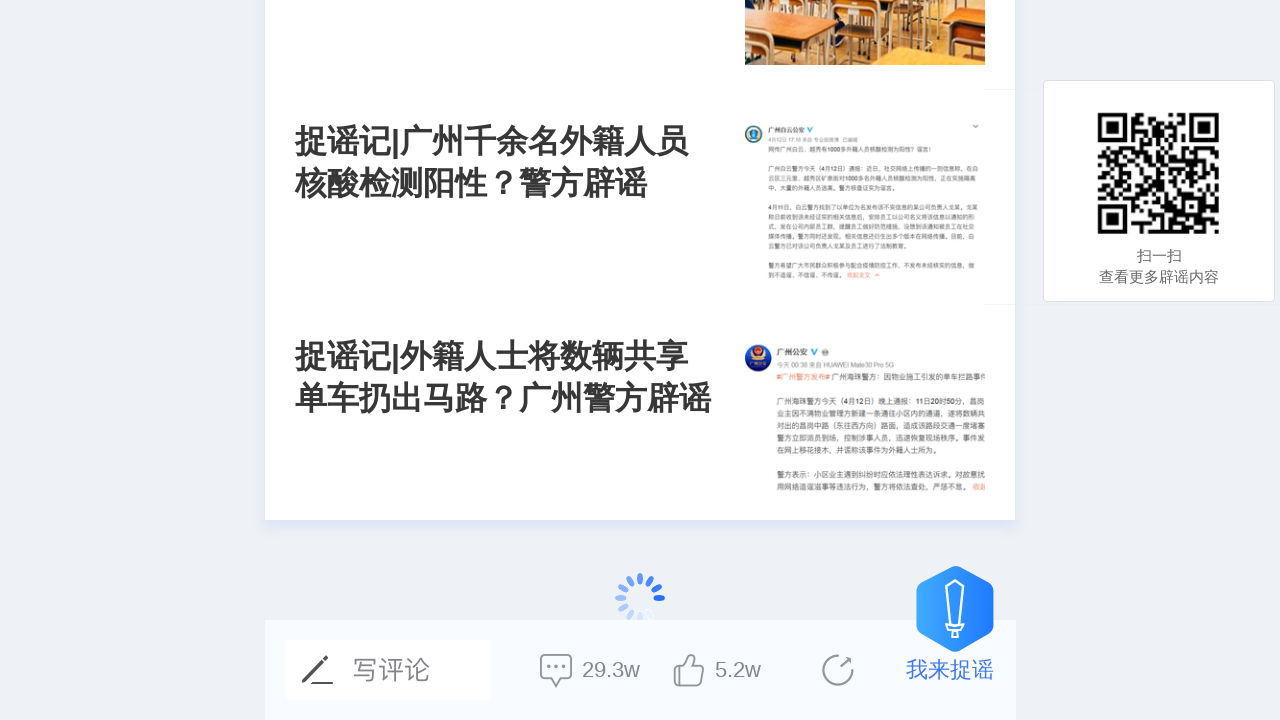

Scrolled to bottom of page (iteration 15/26)
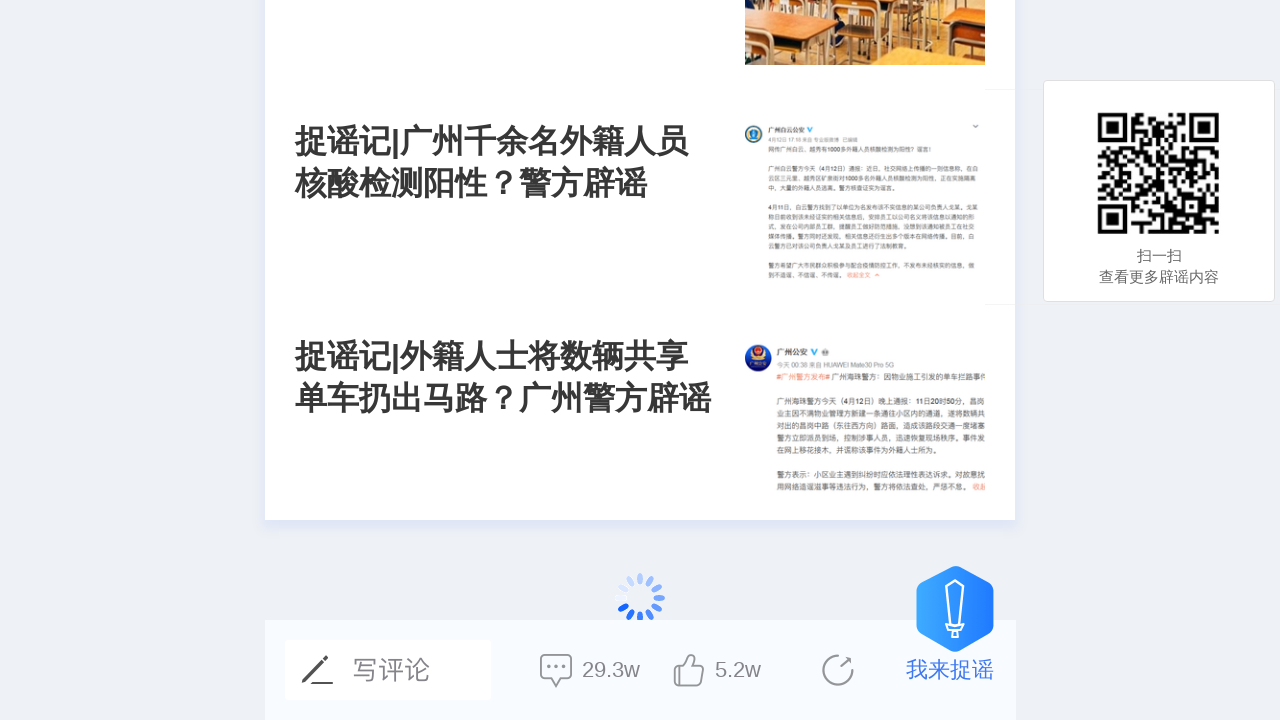

Waited 3 seconds for lazy-loaded content to load (iteration 15/26)
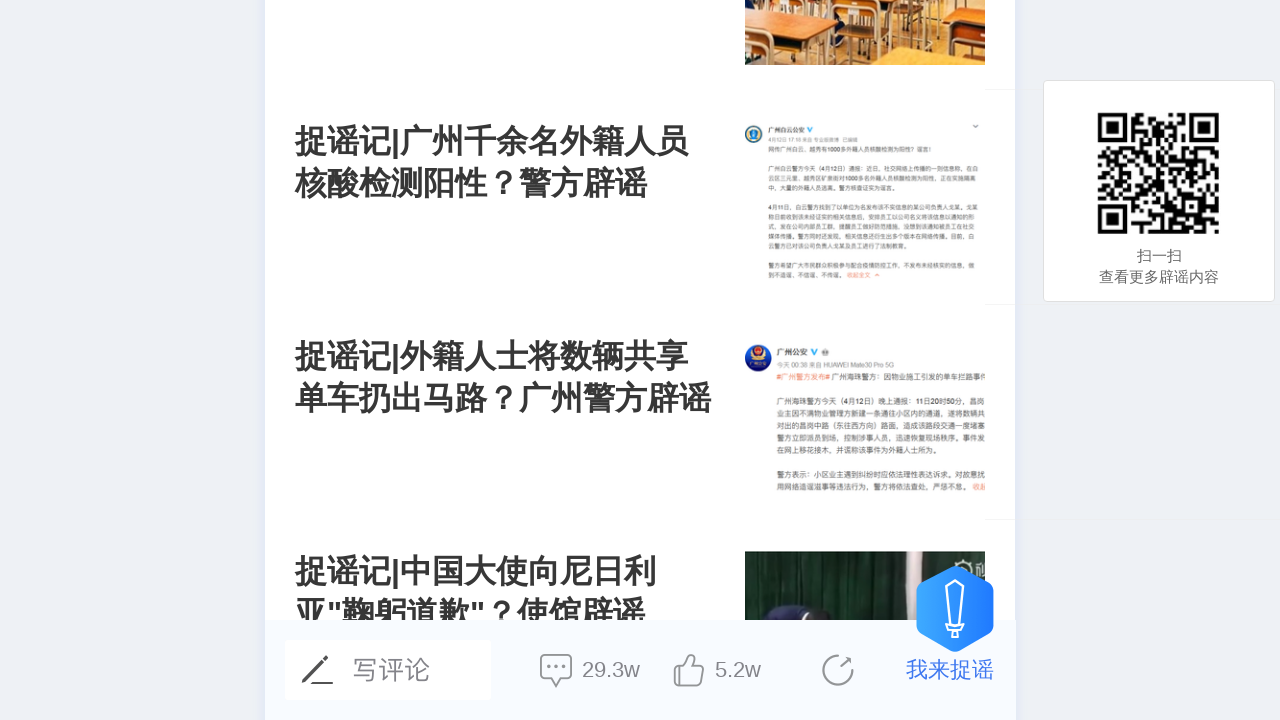

Scrolled to bottom of page (iteration 16/26)
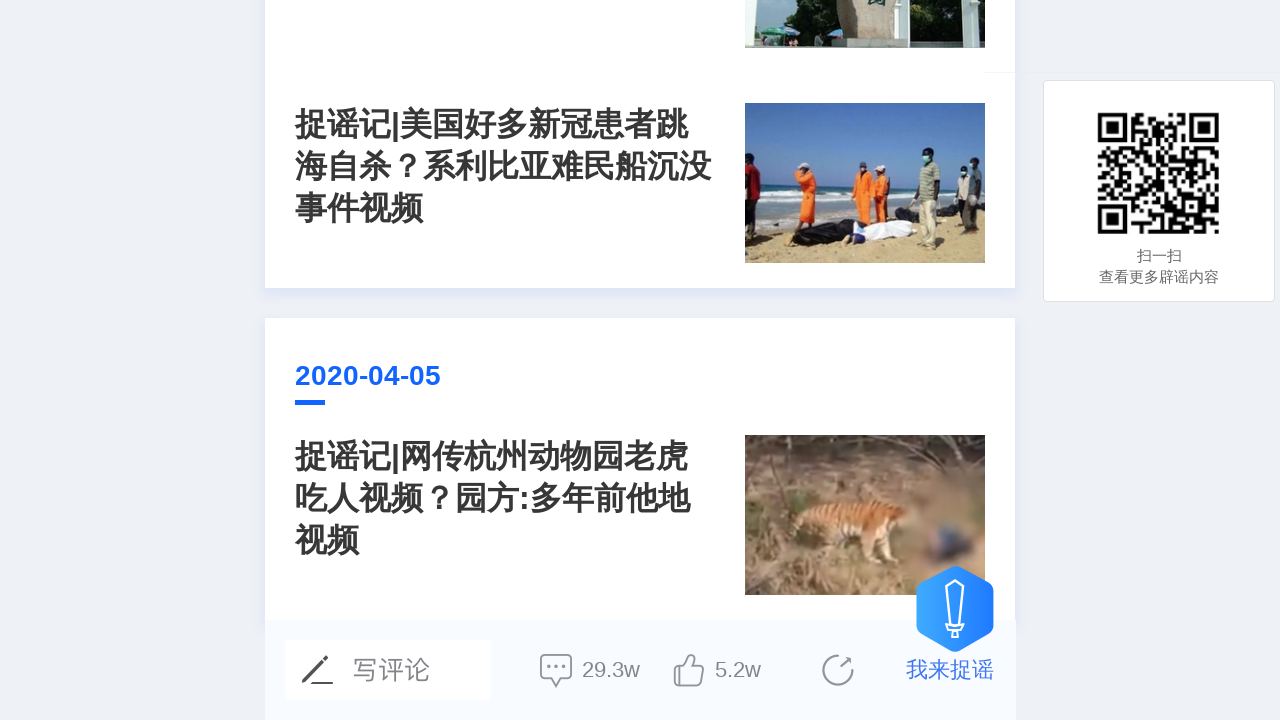

Waited 3 seconds for lazy-loaded content to load (iteration 16/26)
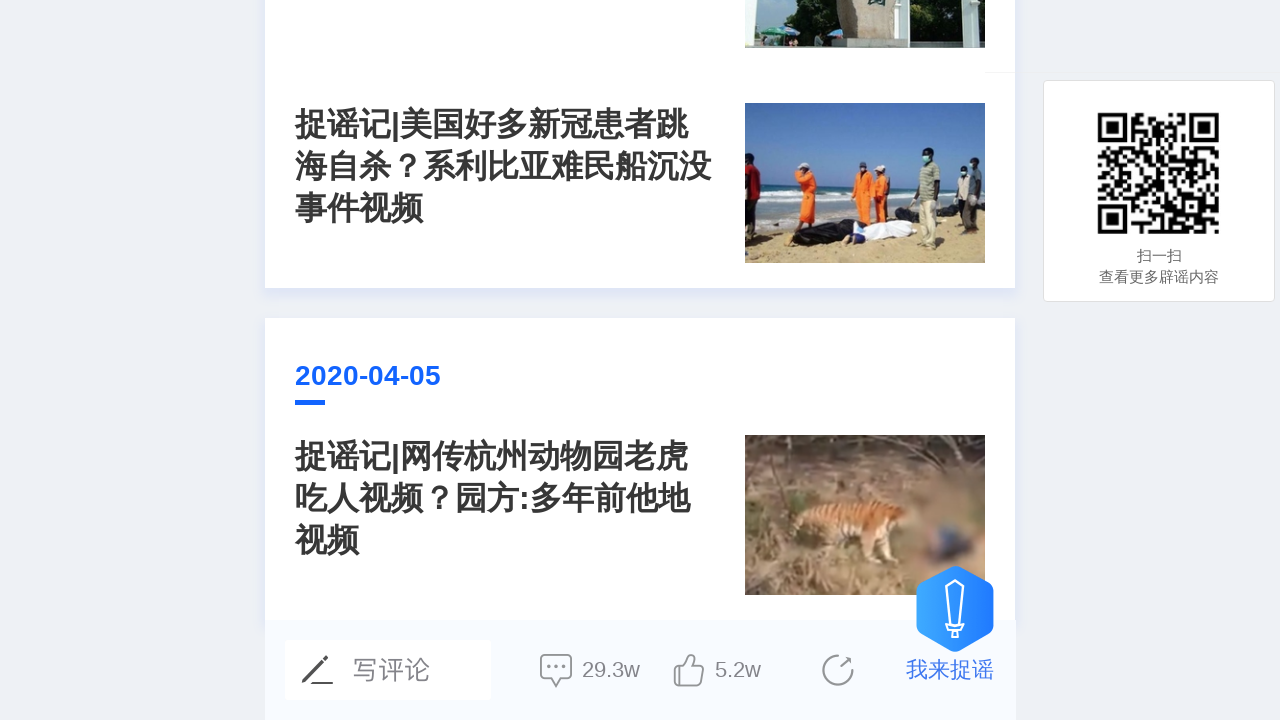

Scrolled to bottom of page (iteration 17/26)
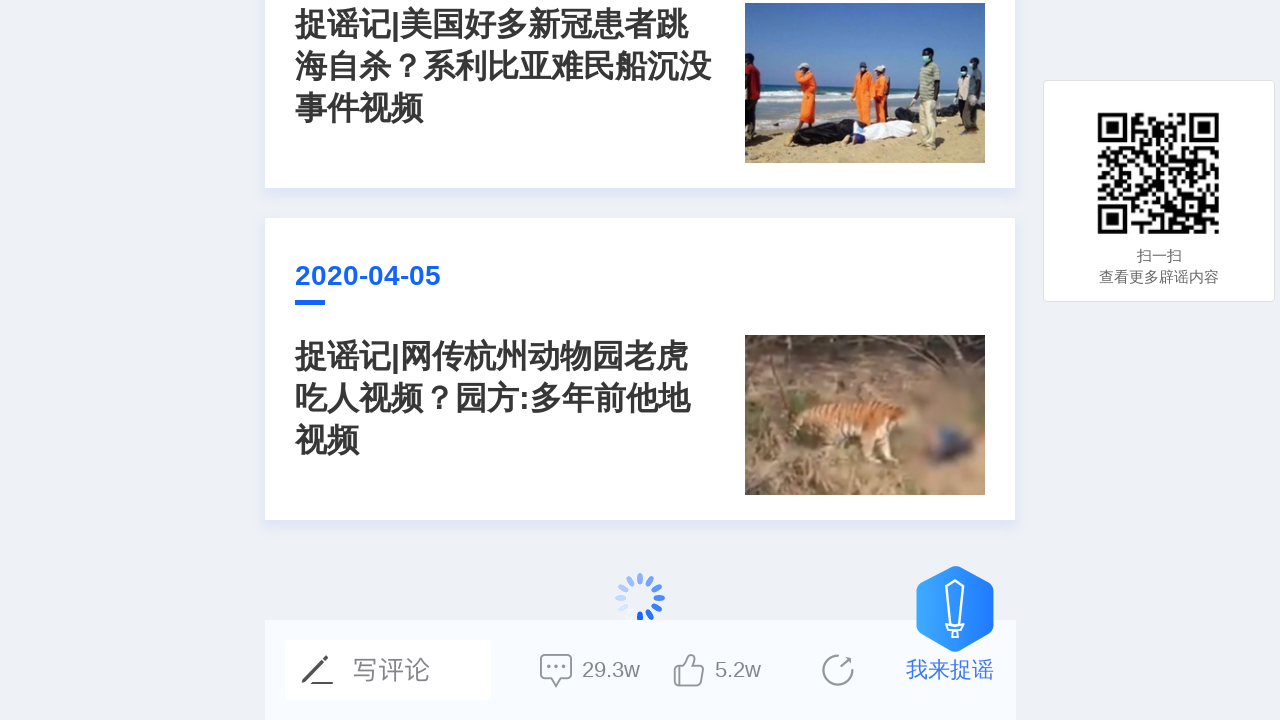

Waited 3 seconds for lazy-loaded content to load (iteration 17/26)
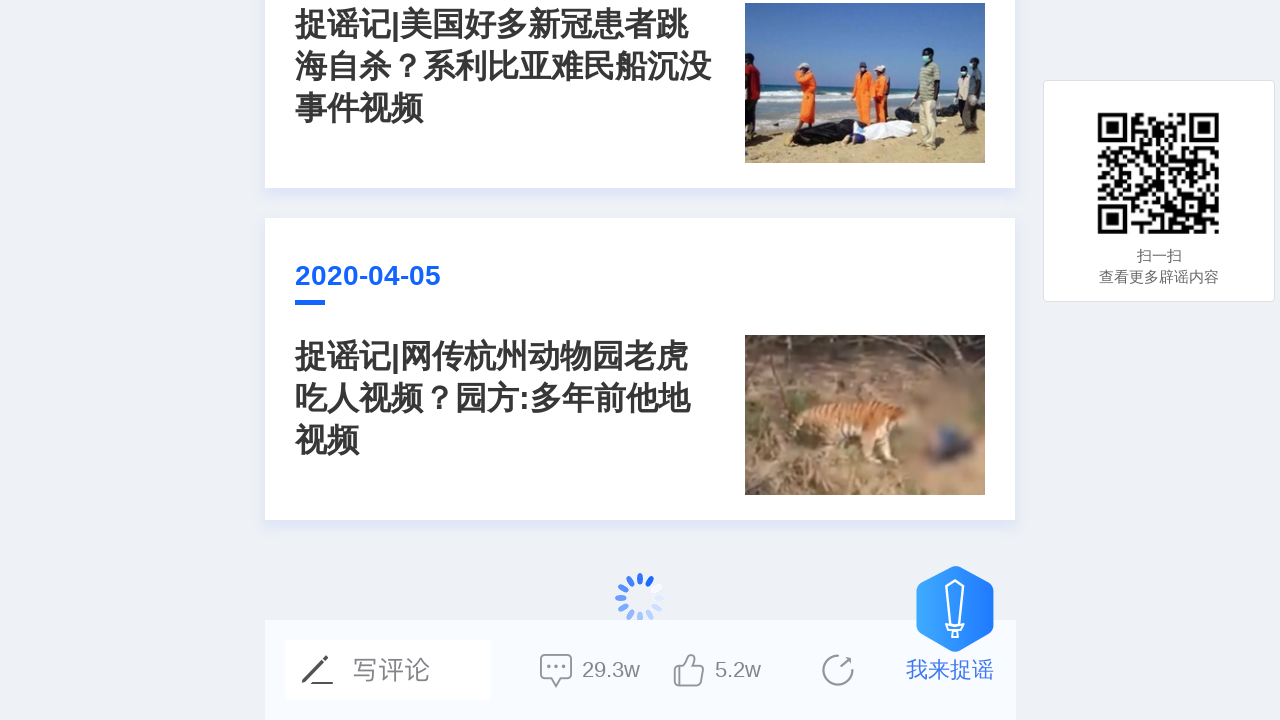

Scrolled to bottom of page (iteration 18/26)
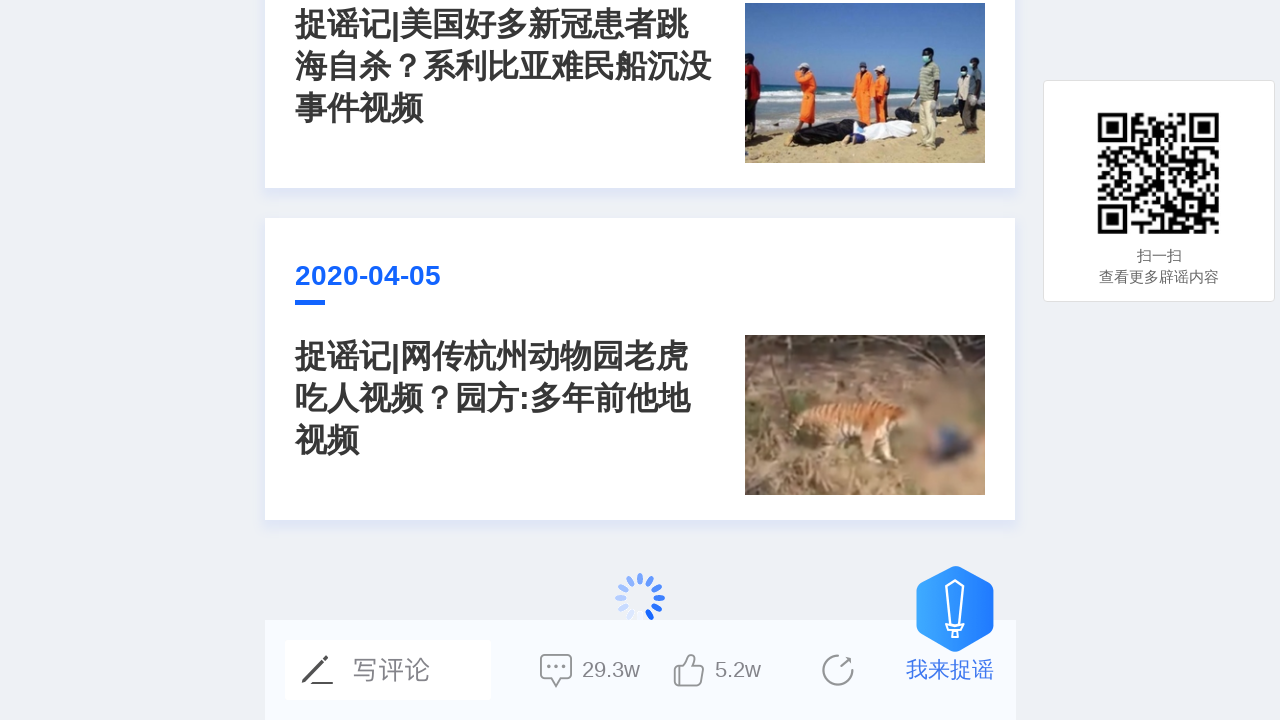

Waited 3 seconds for lazy-loaded content to load (iteration 18/26)
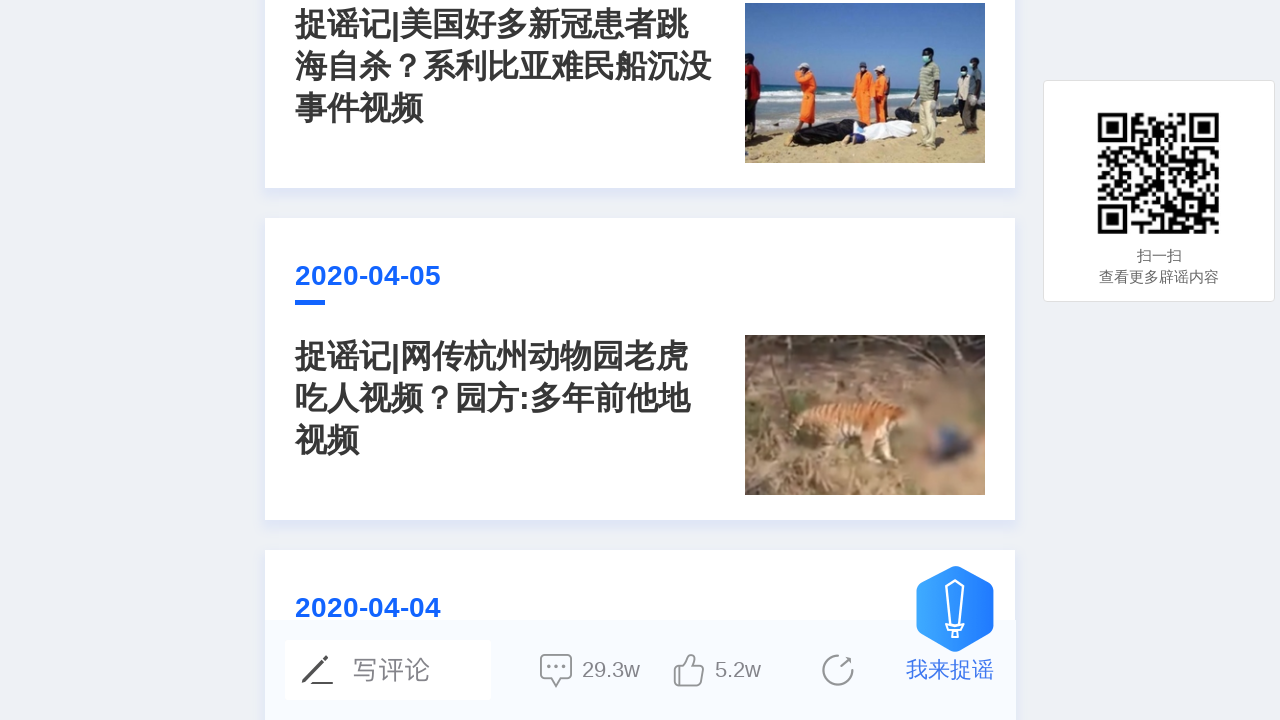

Scrolled to bottom of page (iteration 19/26)
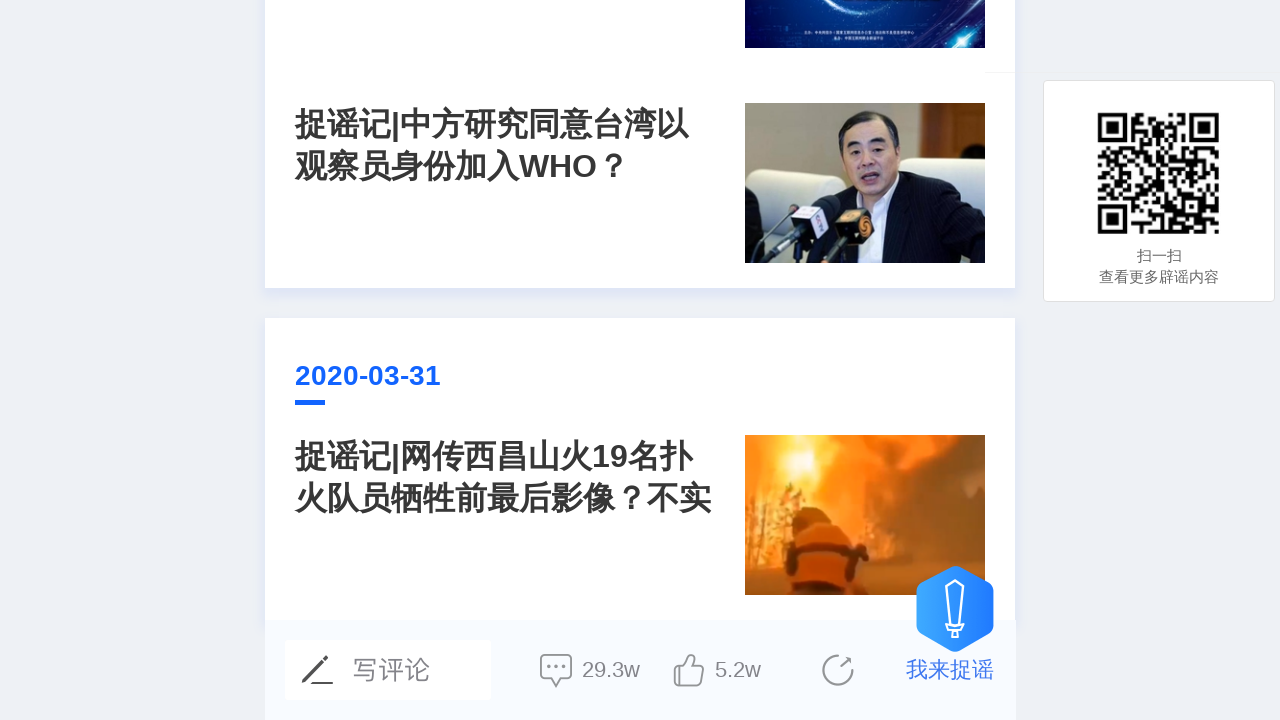

Waited 3 seconds for lazy-loaded content to load (iteration 19/26)
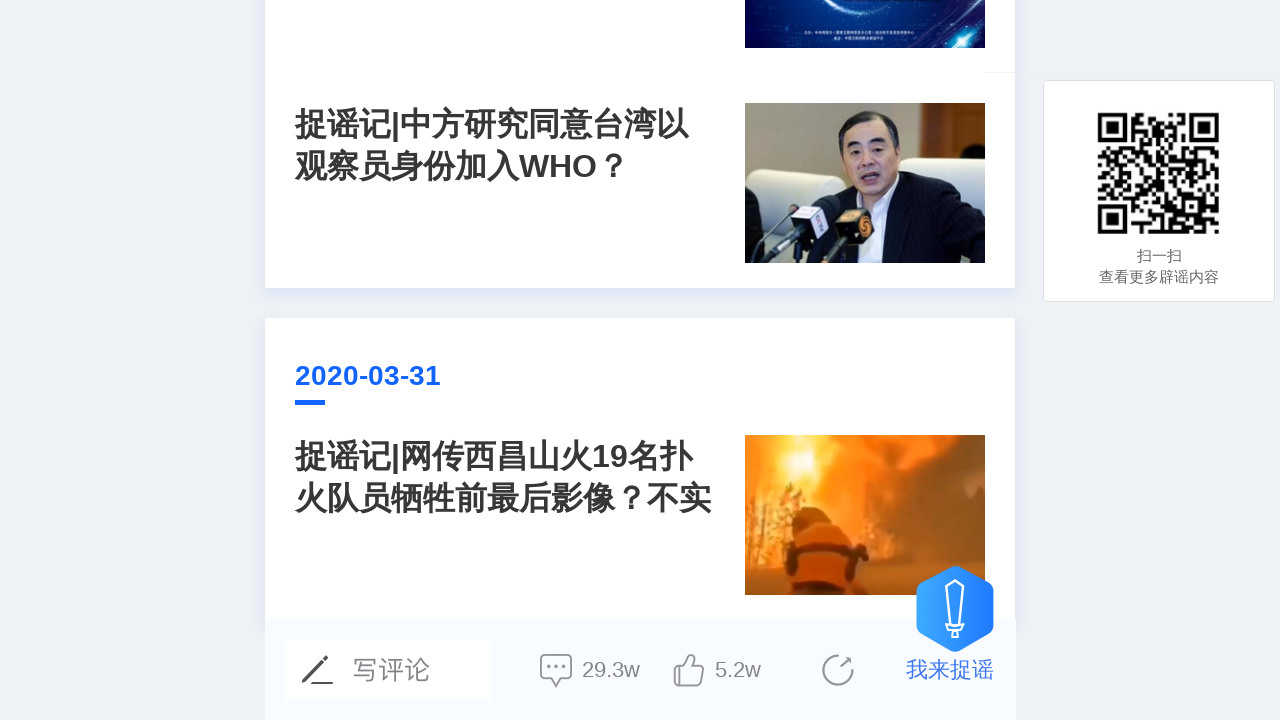

Scrolled to bottom of page (iteration 20/26)
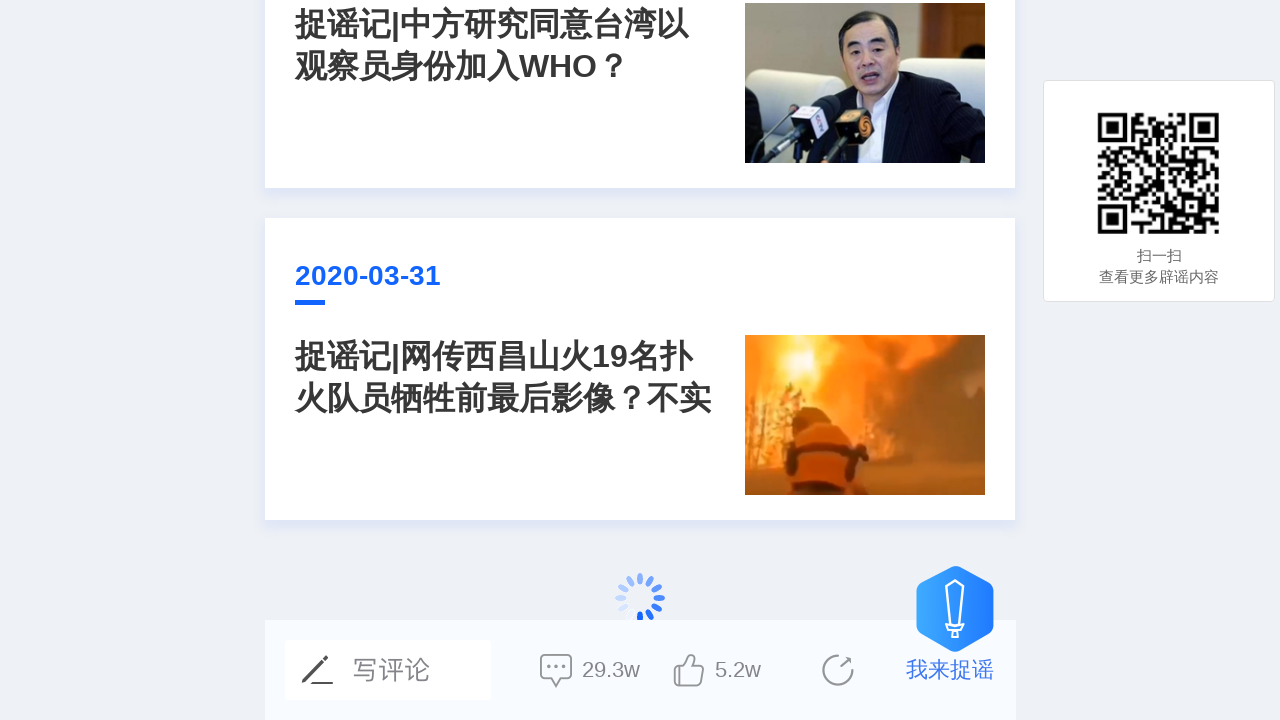

Waited 3 seconds for lazy-loaded content to load (iteration 20/26)
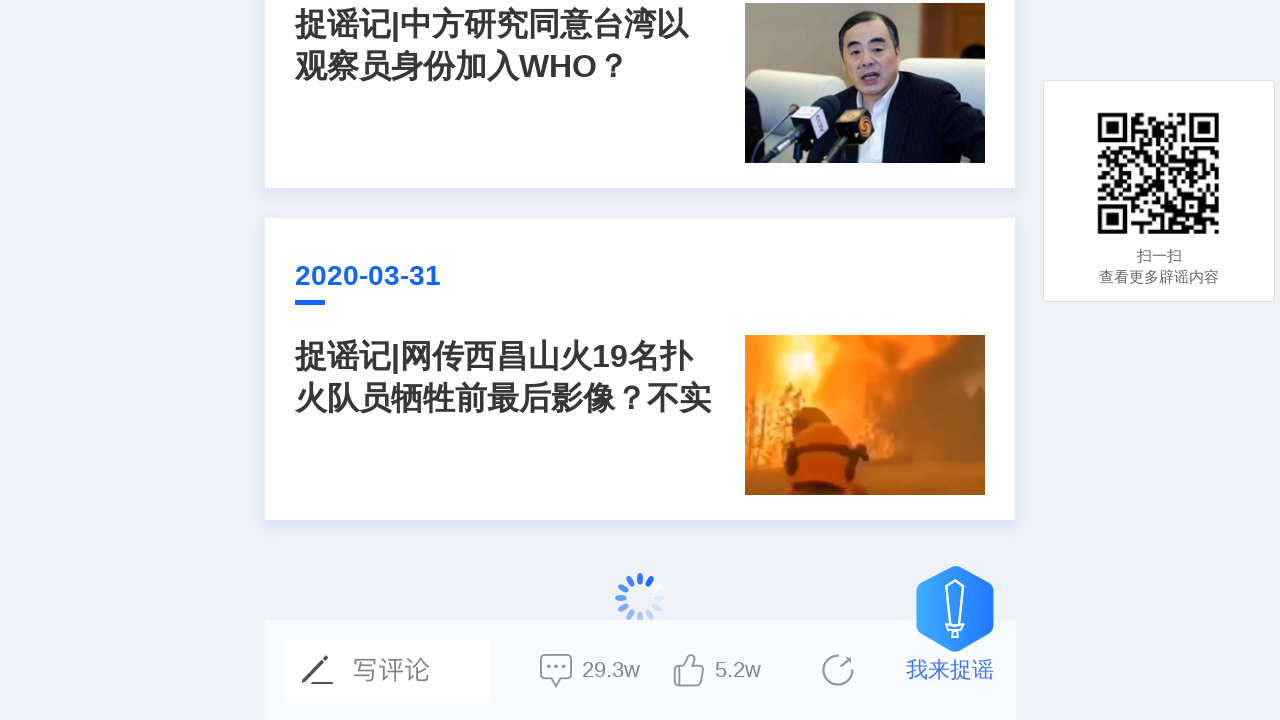

Scrolled to bottom of page (iteration 21/26)
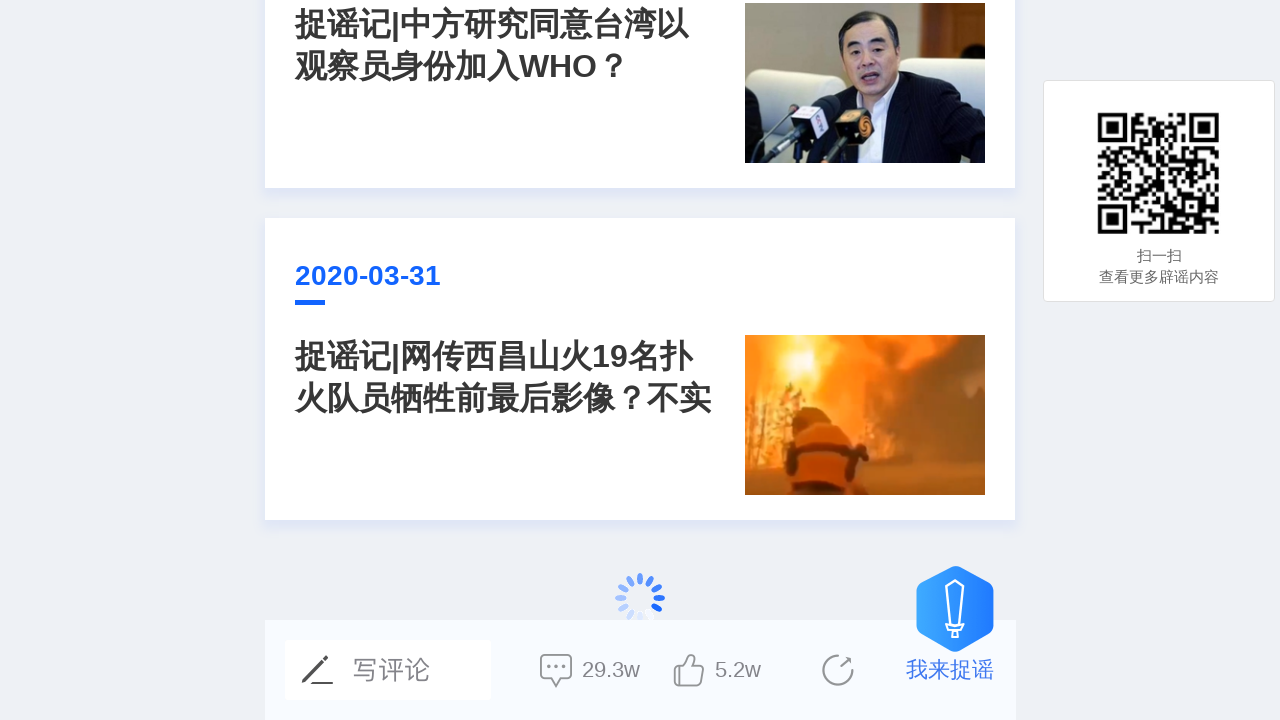

Waited 3 seconds for lazy-loaded content to load (iteration 21/26)
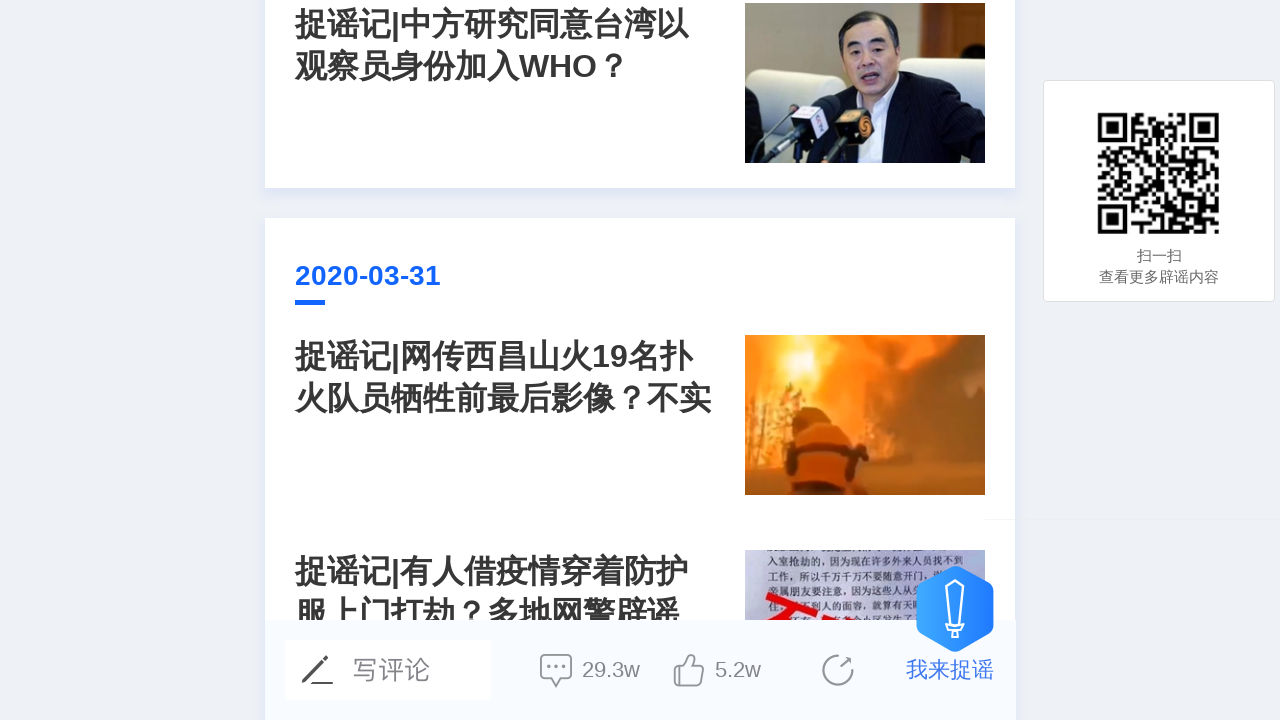

Scrolled to bottom of page (iteration 22/26)
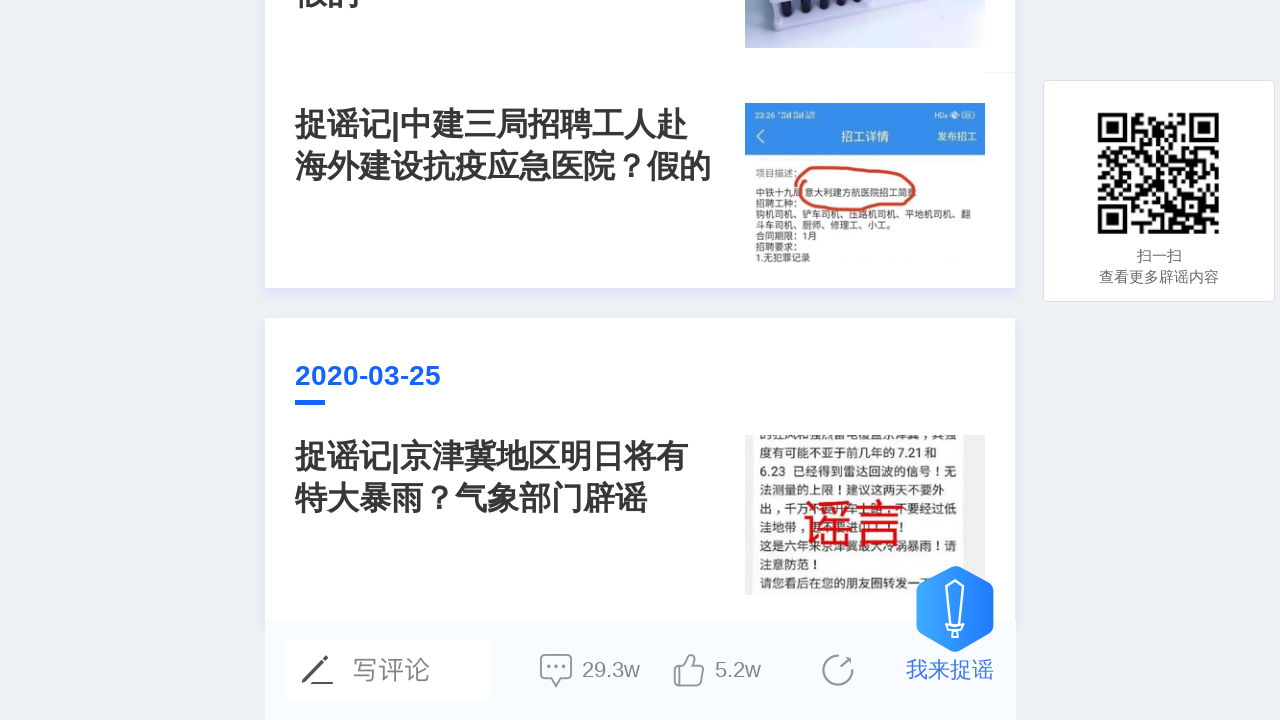

Waited 3 seconds for lazy-loaded content to load (iteration 22/26)
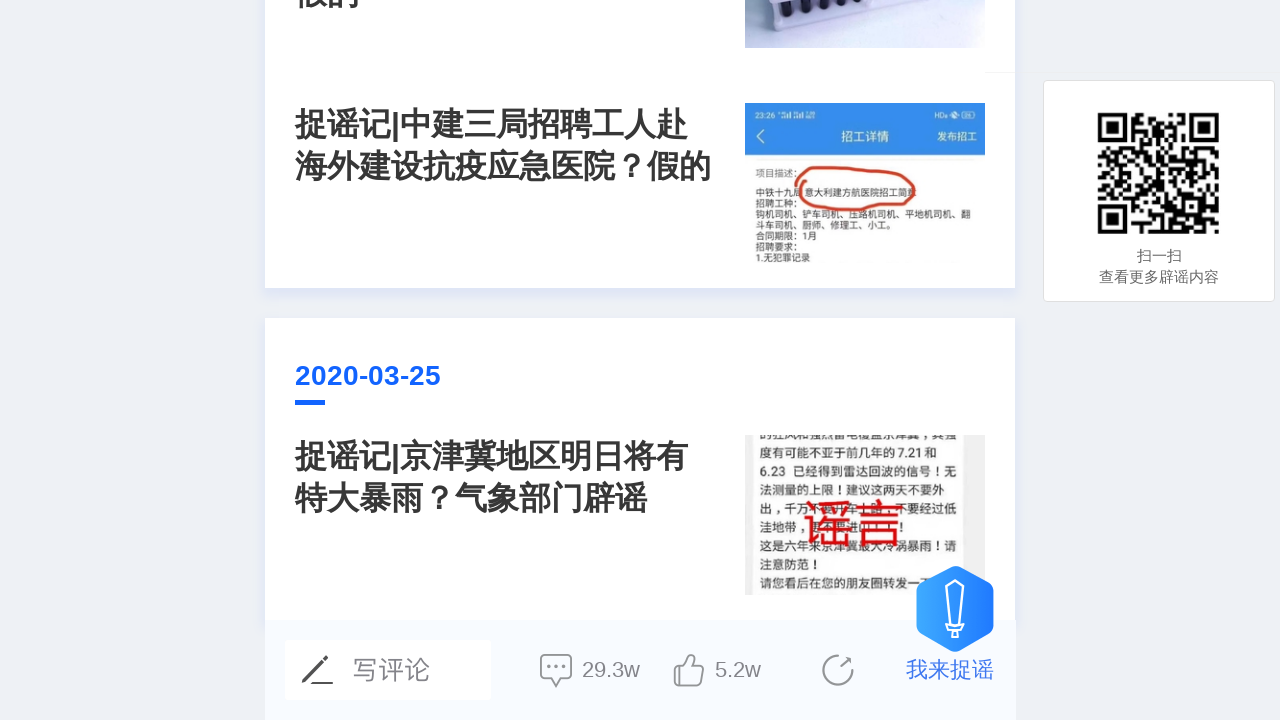

Scrolled to bottom of page (iteration 23/26)
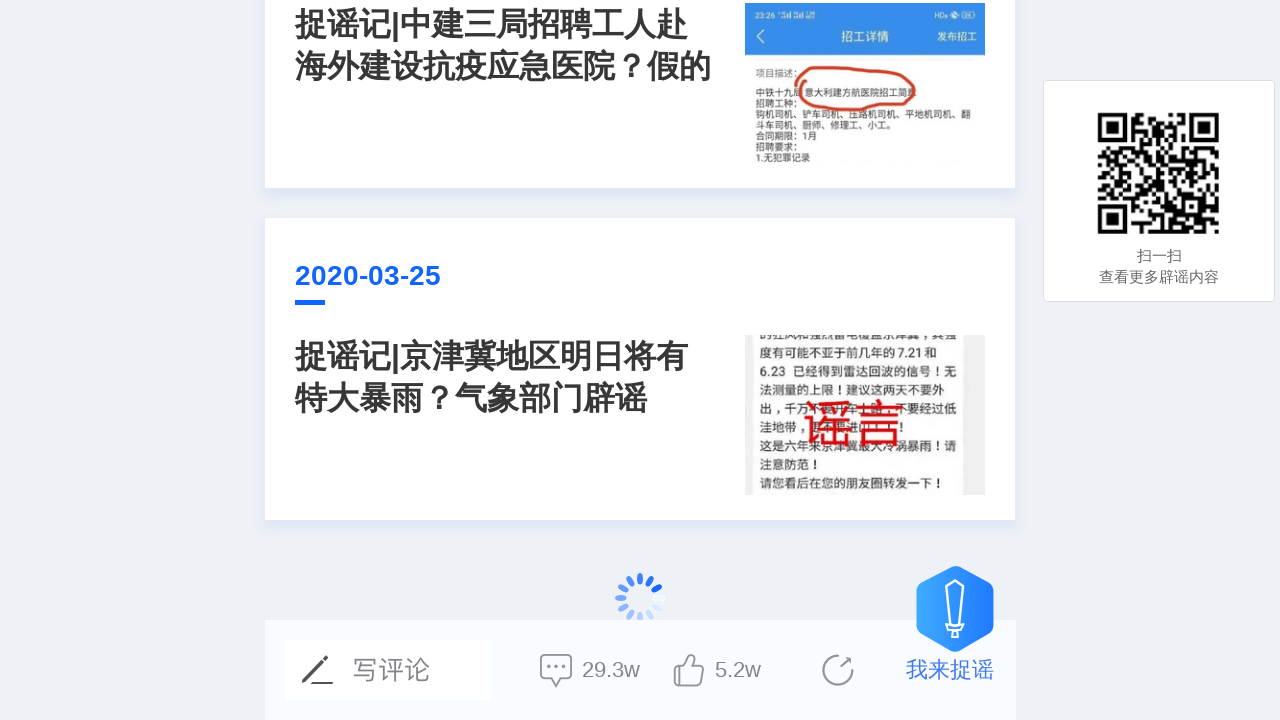

Waited 3 seconds for lazy-loaded content to load (iteration 23/26)
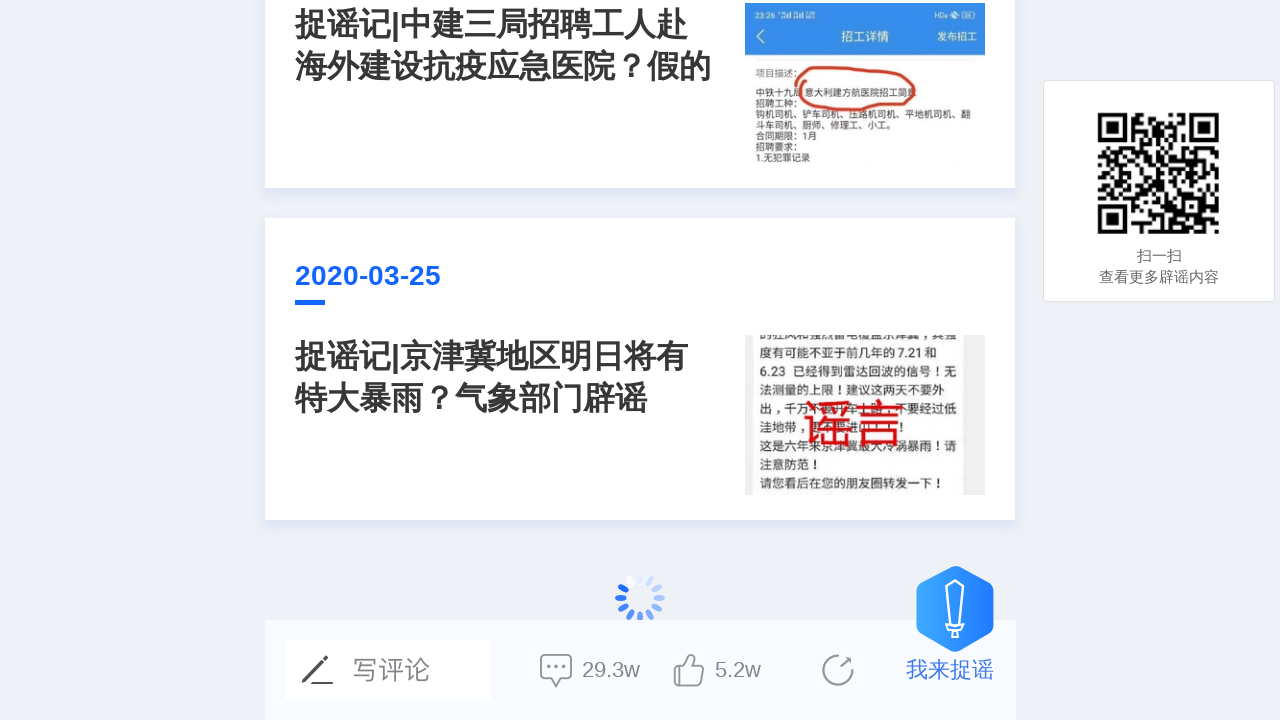

Scrolled to bottom of page (iteration 24/26)
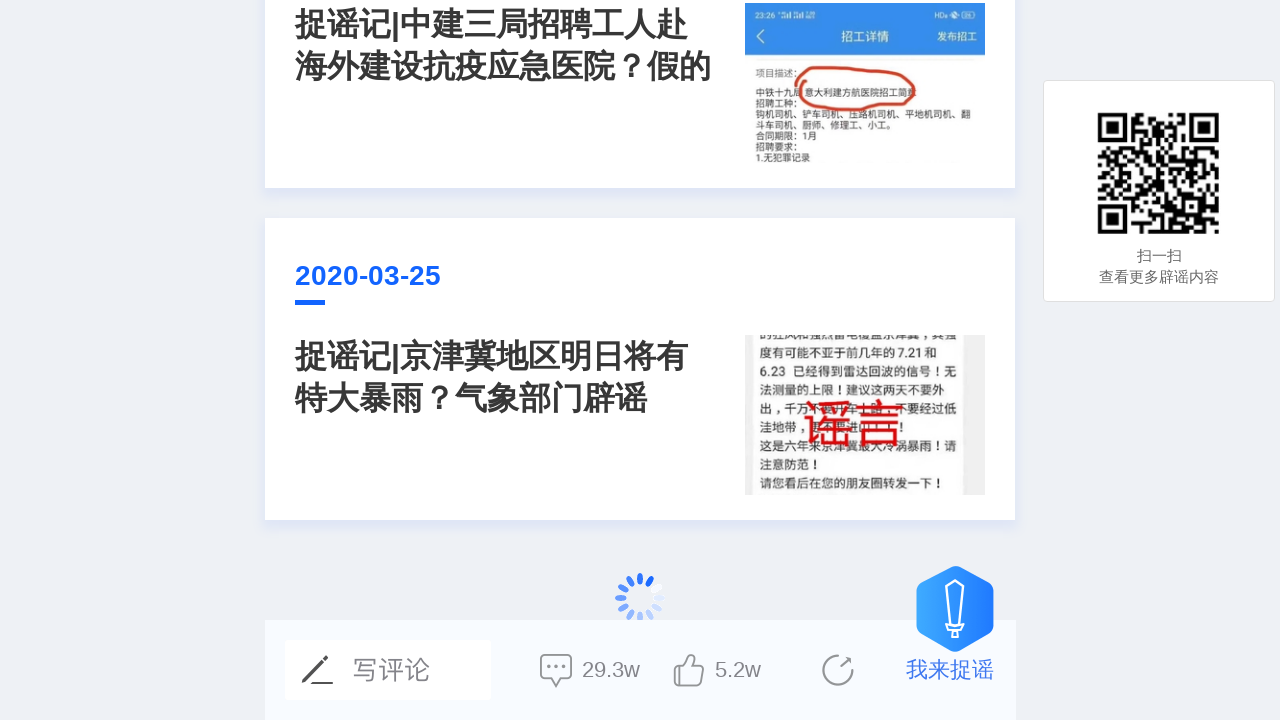

Waited 3 seconds for lazy-loaded content to load (iteration 24/26)
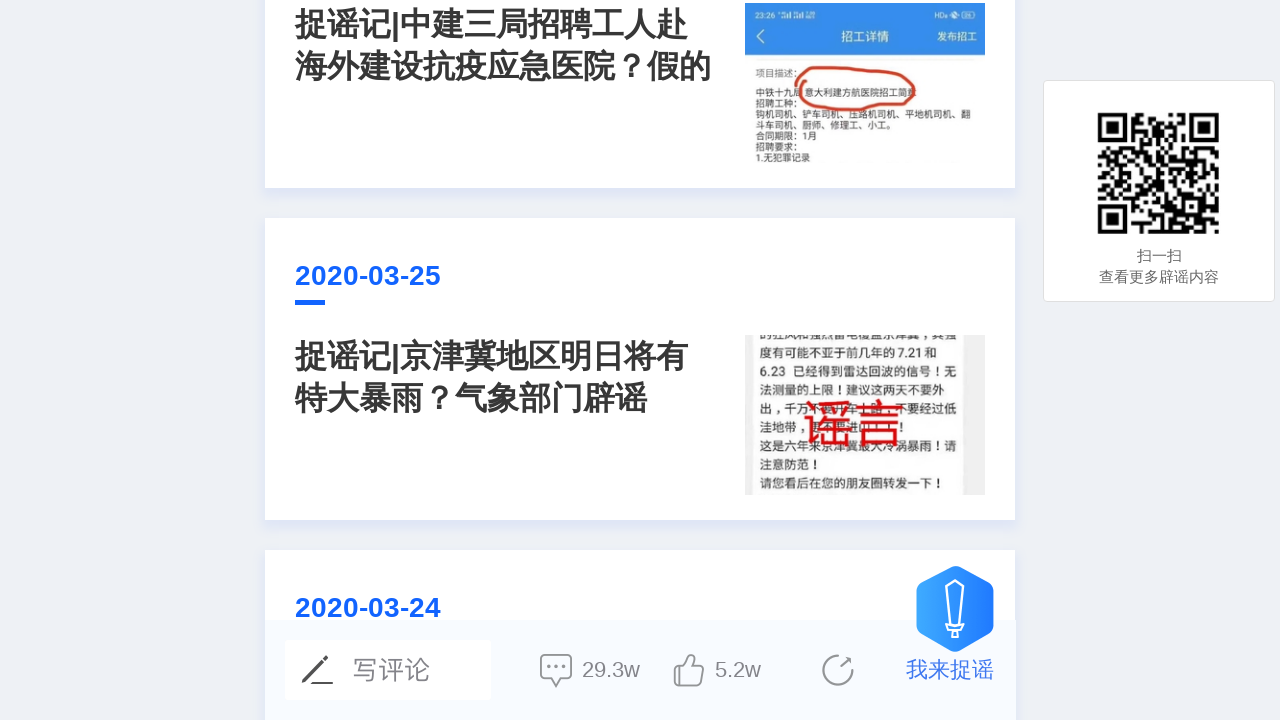

Scrolled to bottom of page (iteration 25/26)
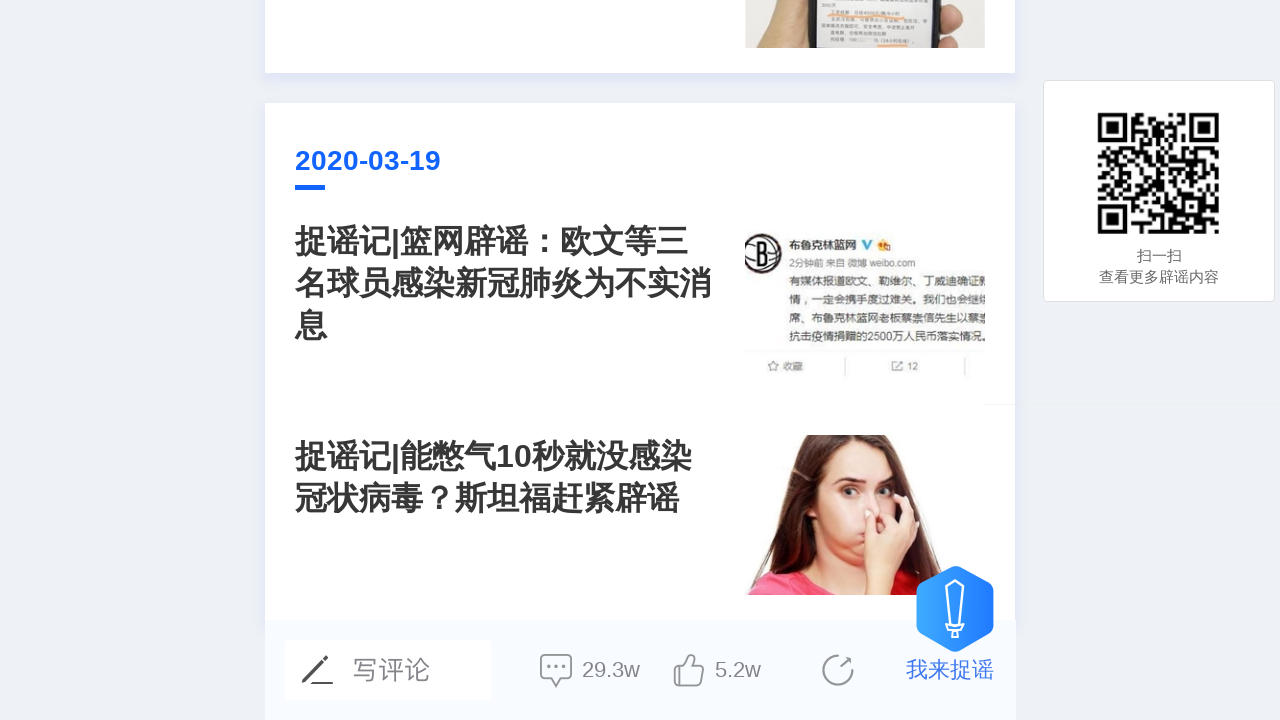

Waited 3 seconds for lazy-loaded content to load (iteration 25/26)
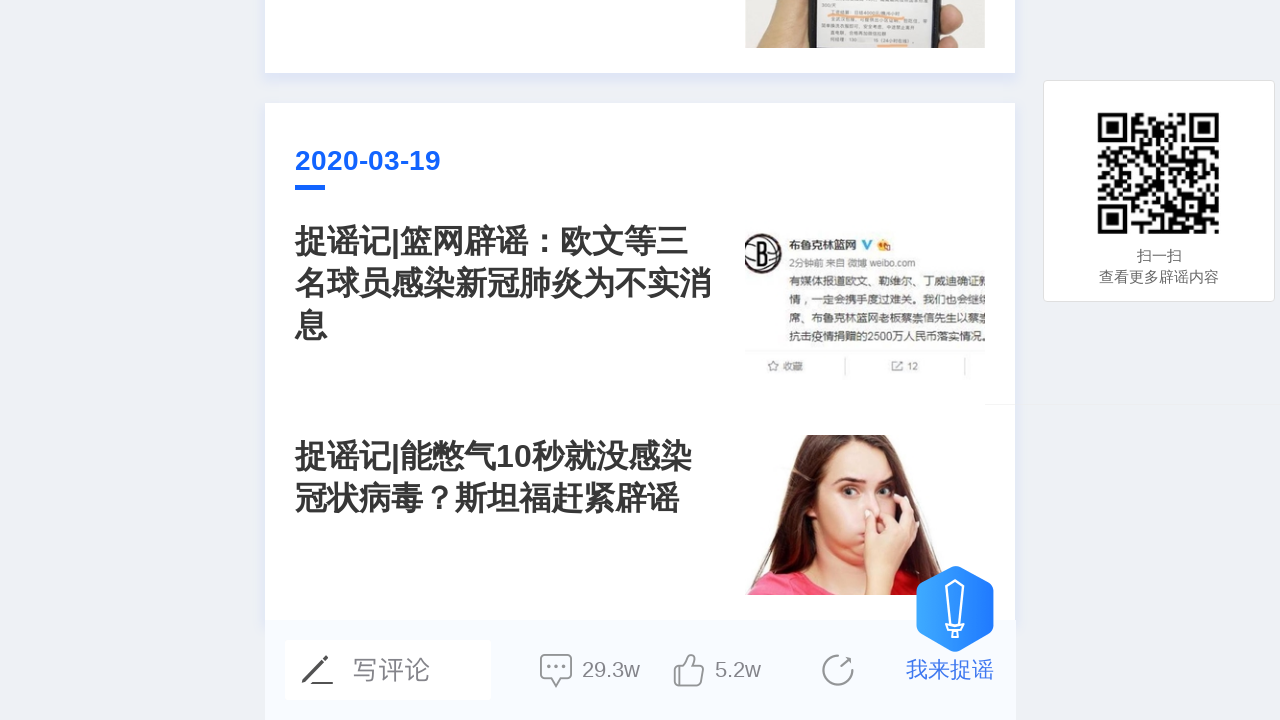

Scrolled to bottom of page (iteration 26/26)
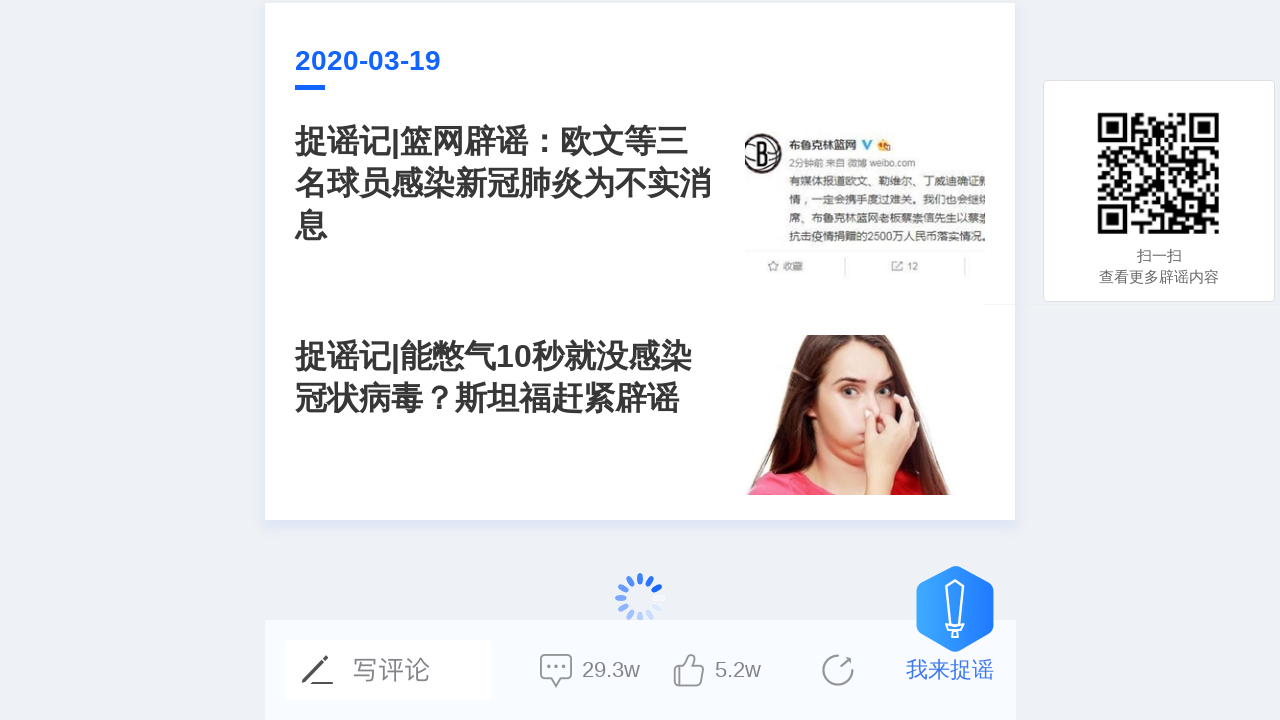

Waited 3 seconds for lazy-loaded content to load (iteration 26/26)
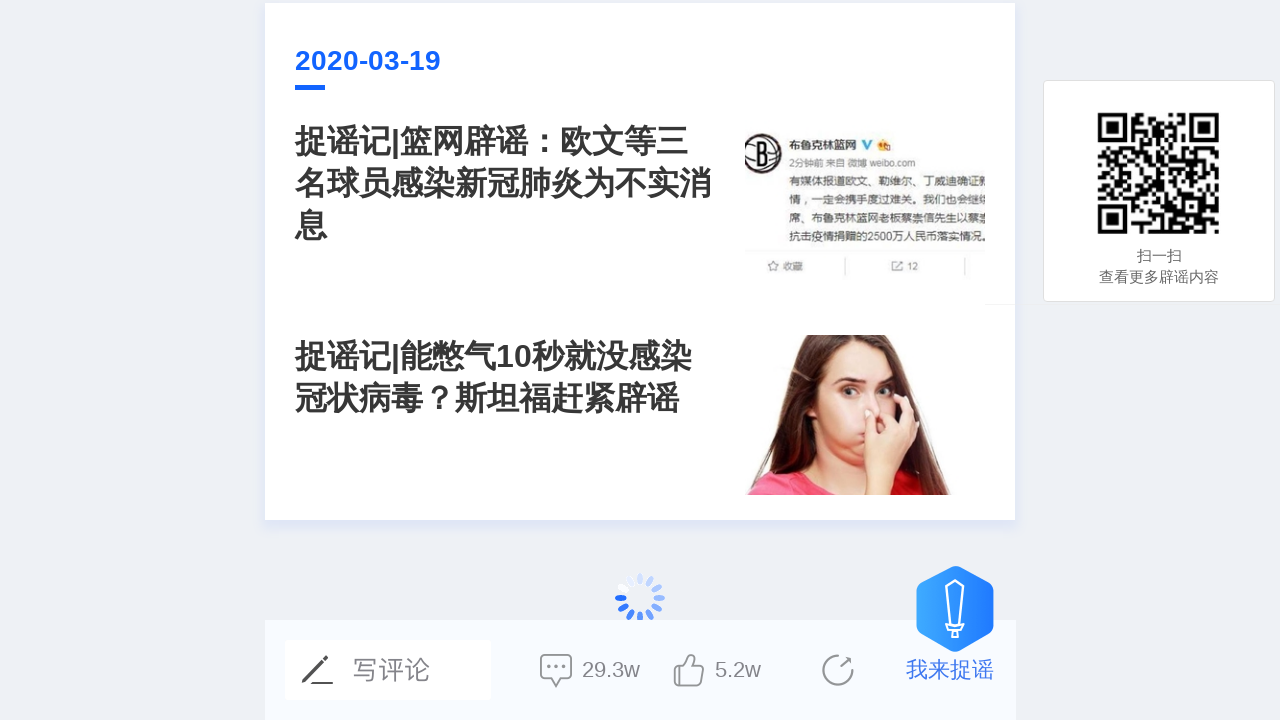

Verified article elements loaded by waiting for div.left_title selector
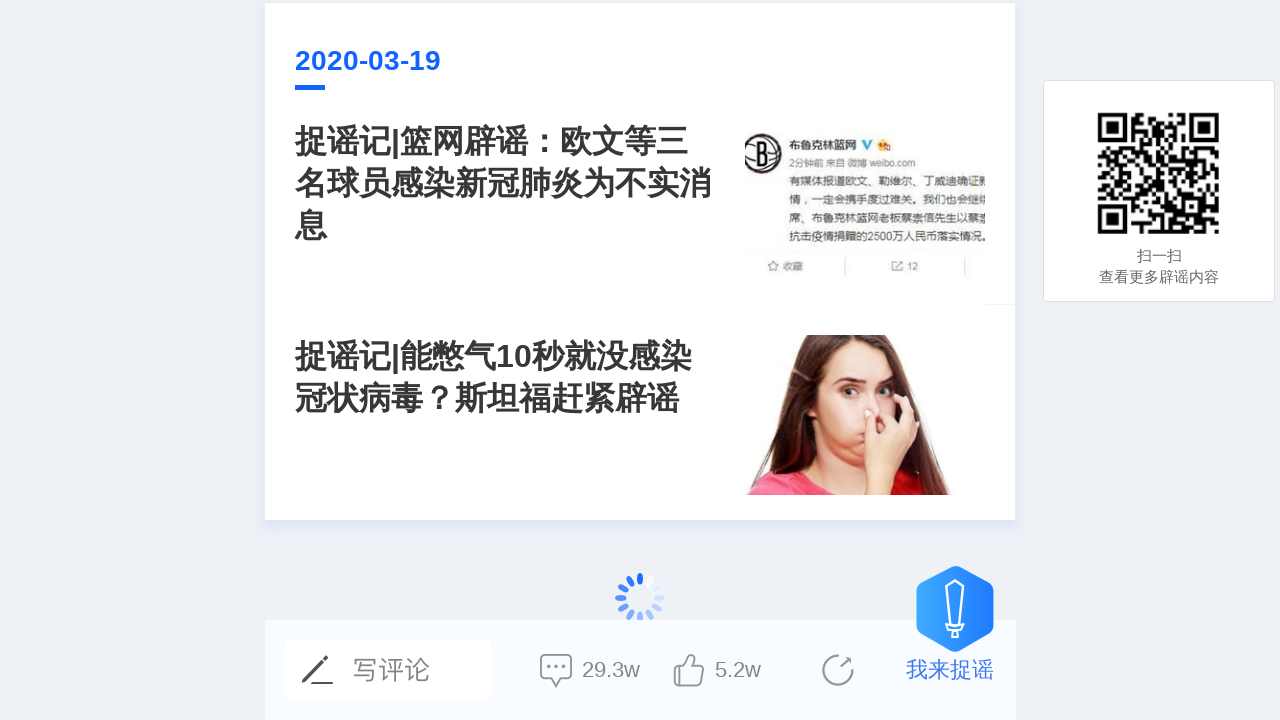

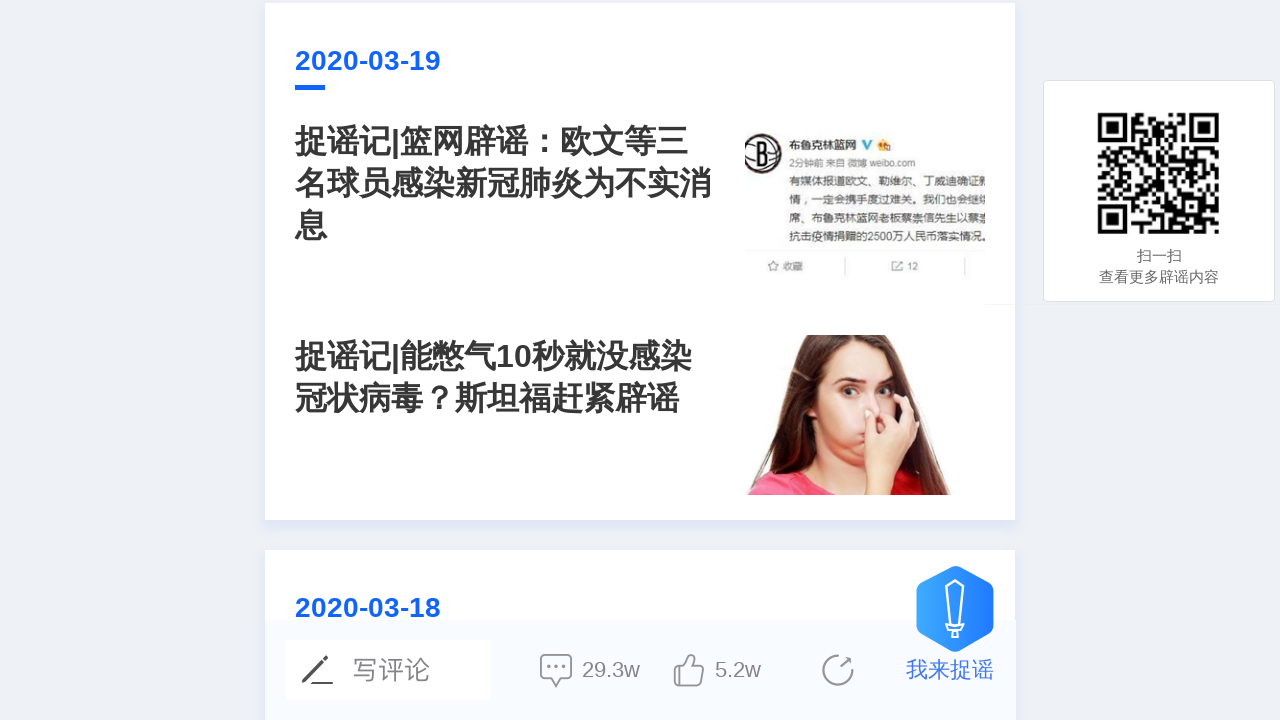